Tests dynamic content loading by clicking an "add" button multiple times and verifying that images are dynamically added to the page, including checking for images with specific classes and IDs.

Starting URL: https://haroon96.github.io/ecs152a-fall-2023/week5/web/dynamic.html

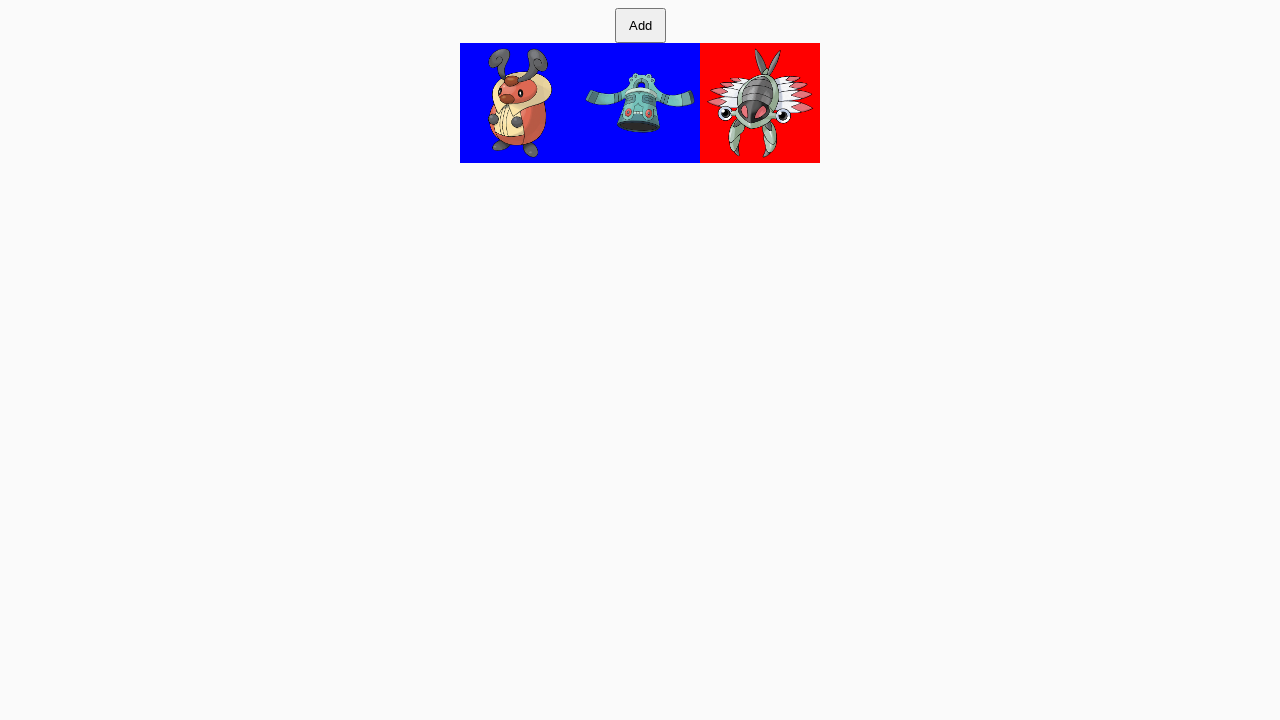

Navigated to dynamic content test page
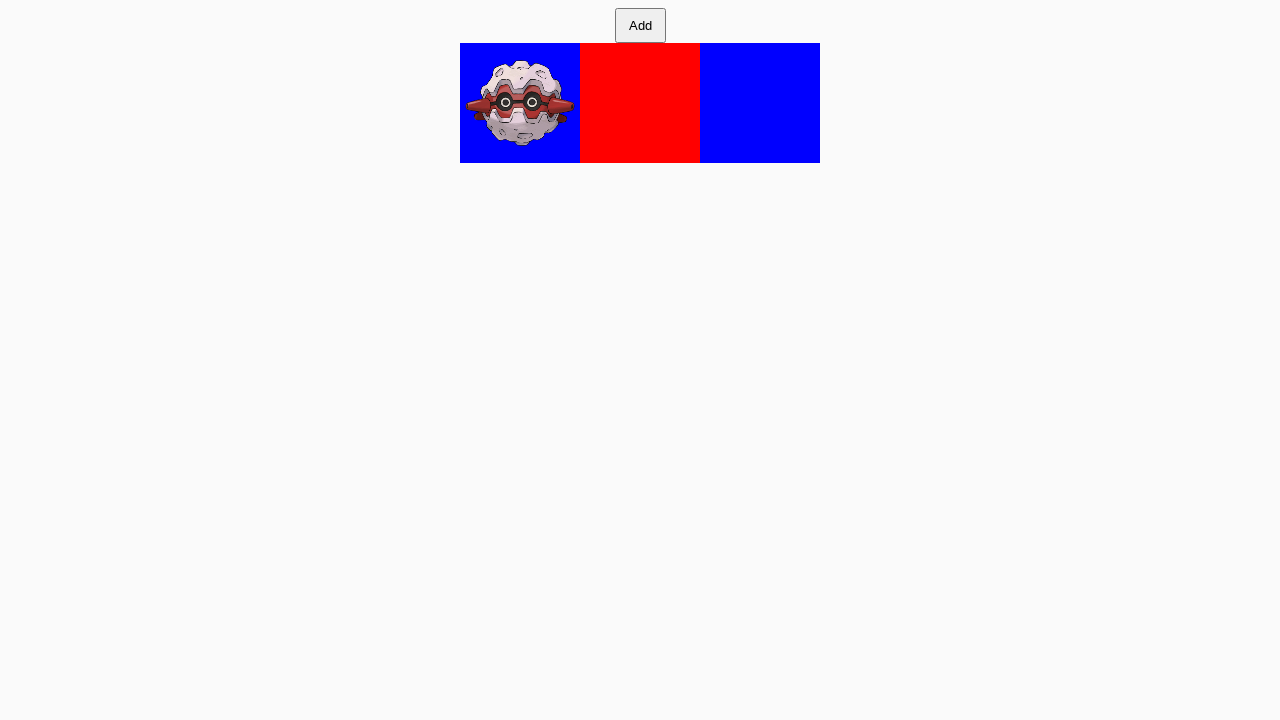

Clicked add button to trigger dynamic content loading at (640, 26) on xpath=//*[@id="add_btn"]
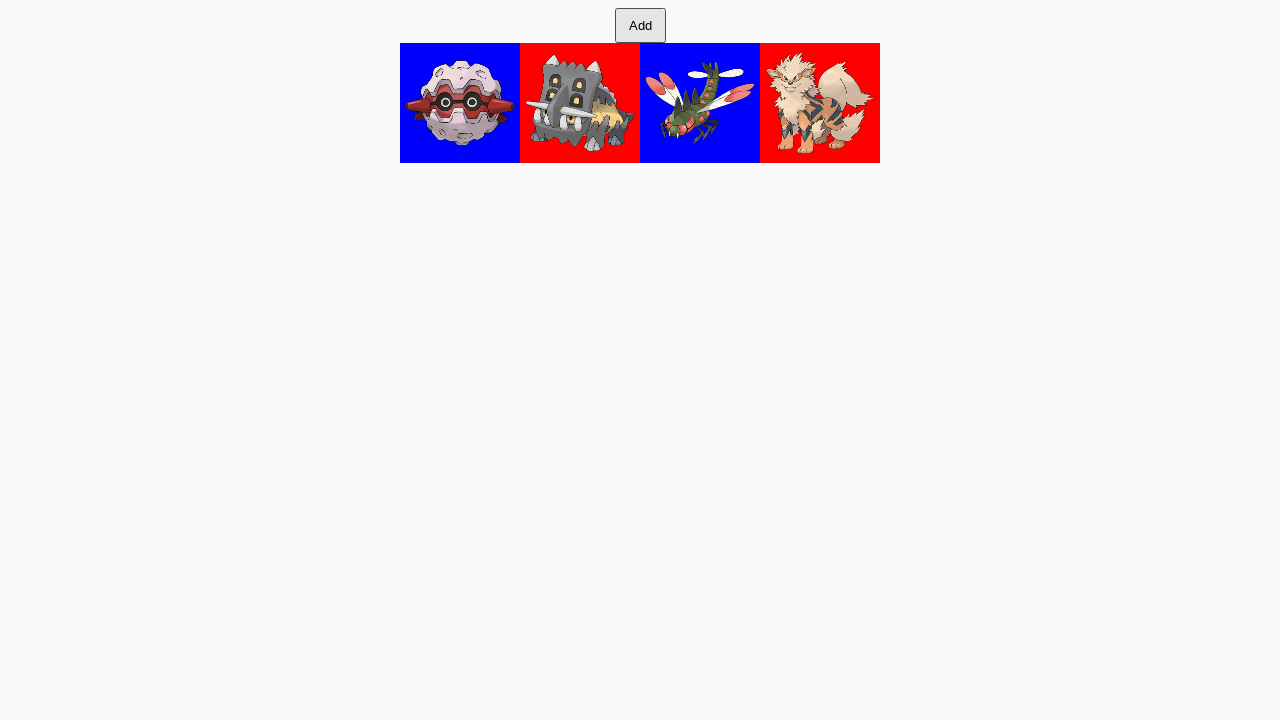

Waited 1 second between add button clicks
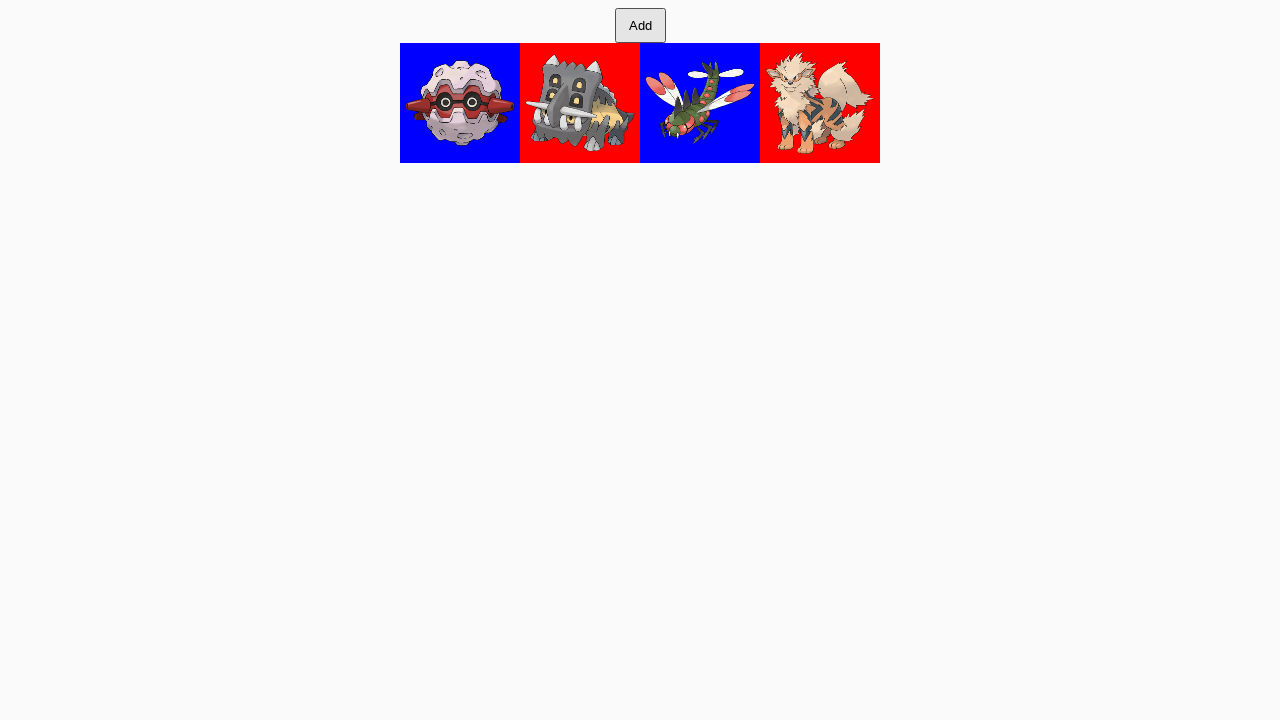

Clicked add button to trigger dynamic content loading at (640, 26) on xpath=//*[@id="add_btn"]
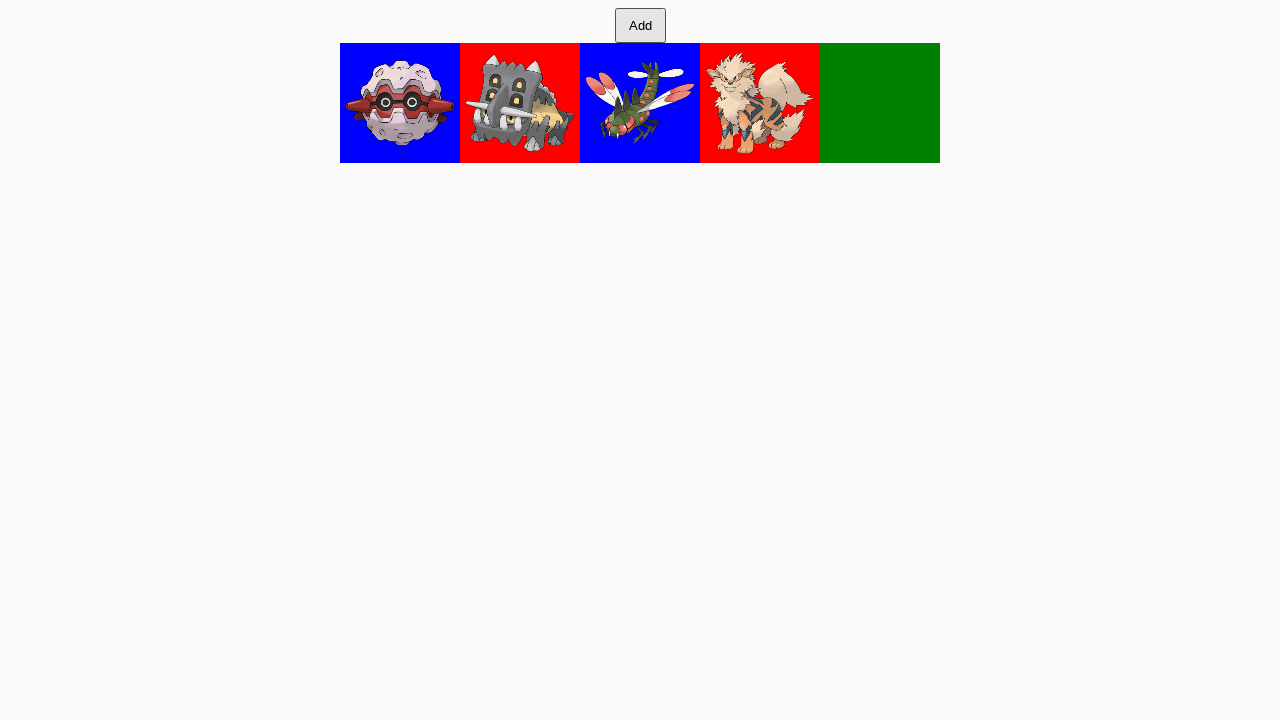

Waited 1 second between add button clicks
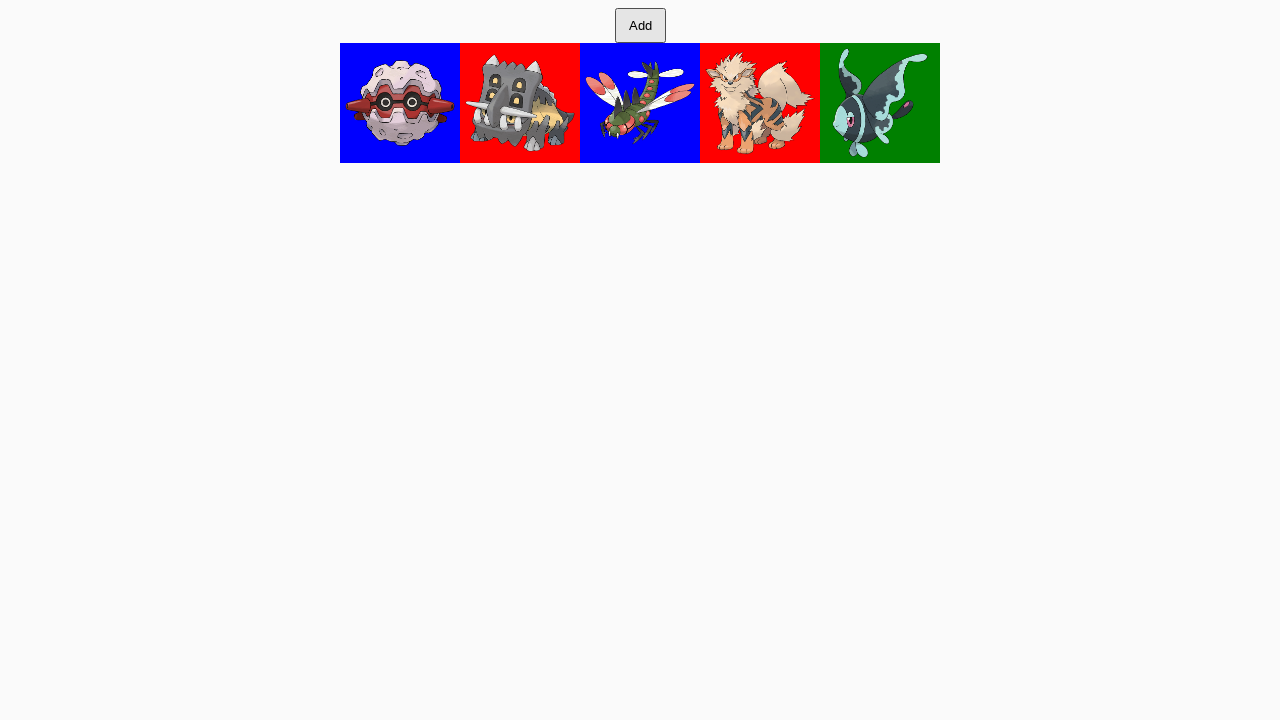

Clicked add button to trigger dynamic content loading at (640, 26) on xpath=//*[@id="add_btn"]
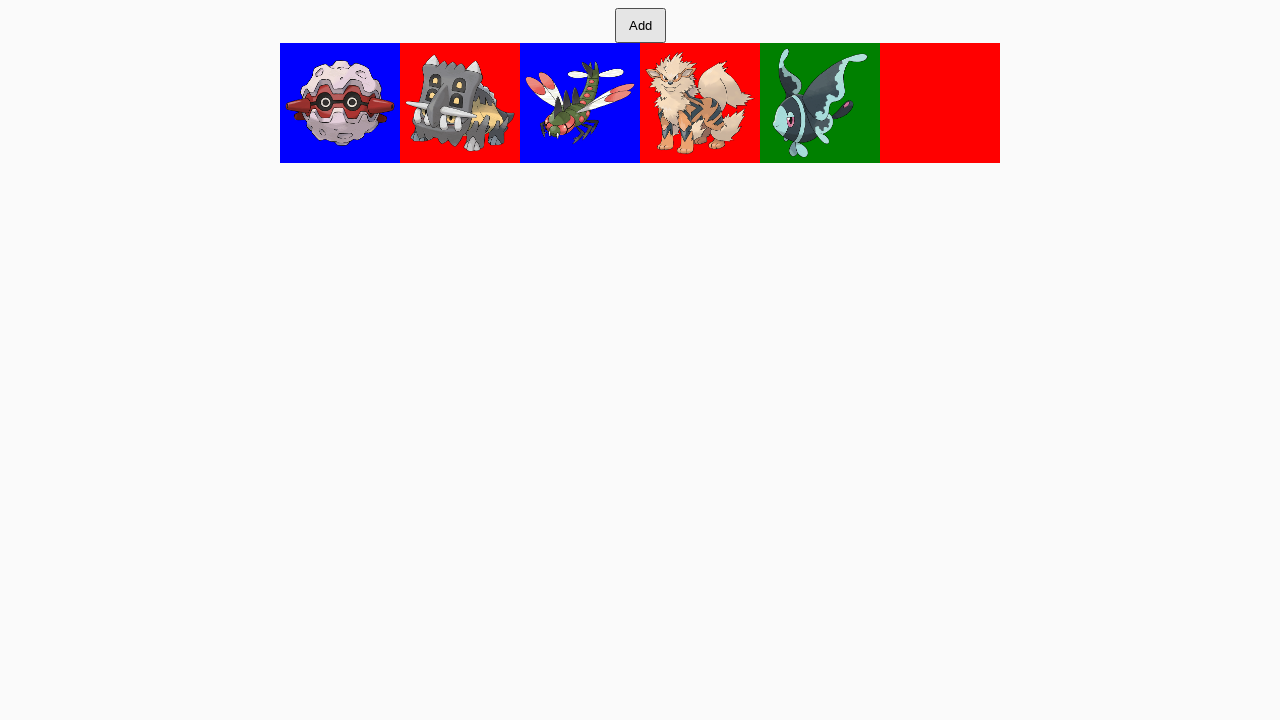

Waited 1 second between add button clicks
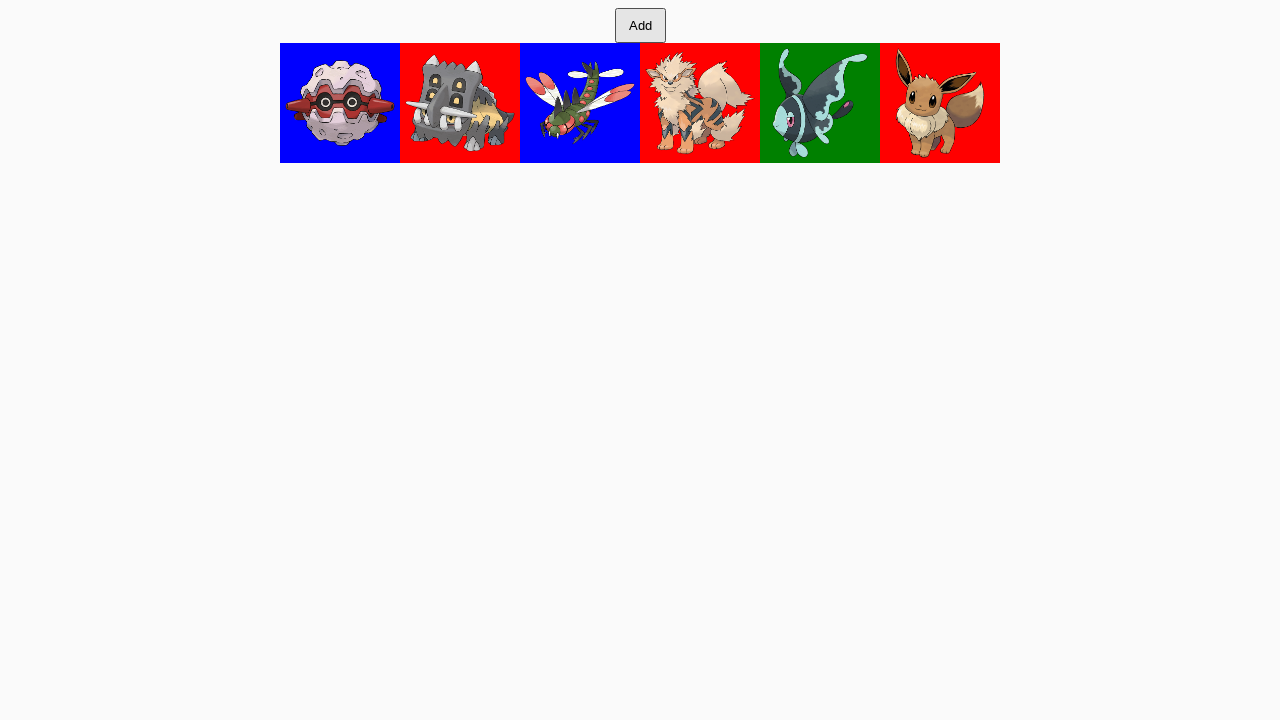

Clicked add button to trigger dynamic content loading at (640, 26) on xpath=//*[@id="add_btn"]
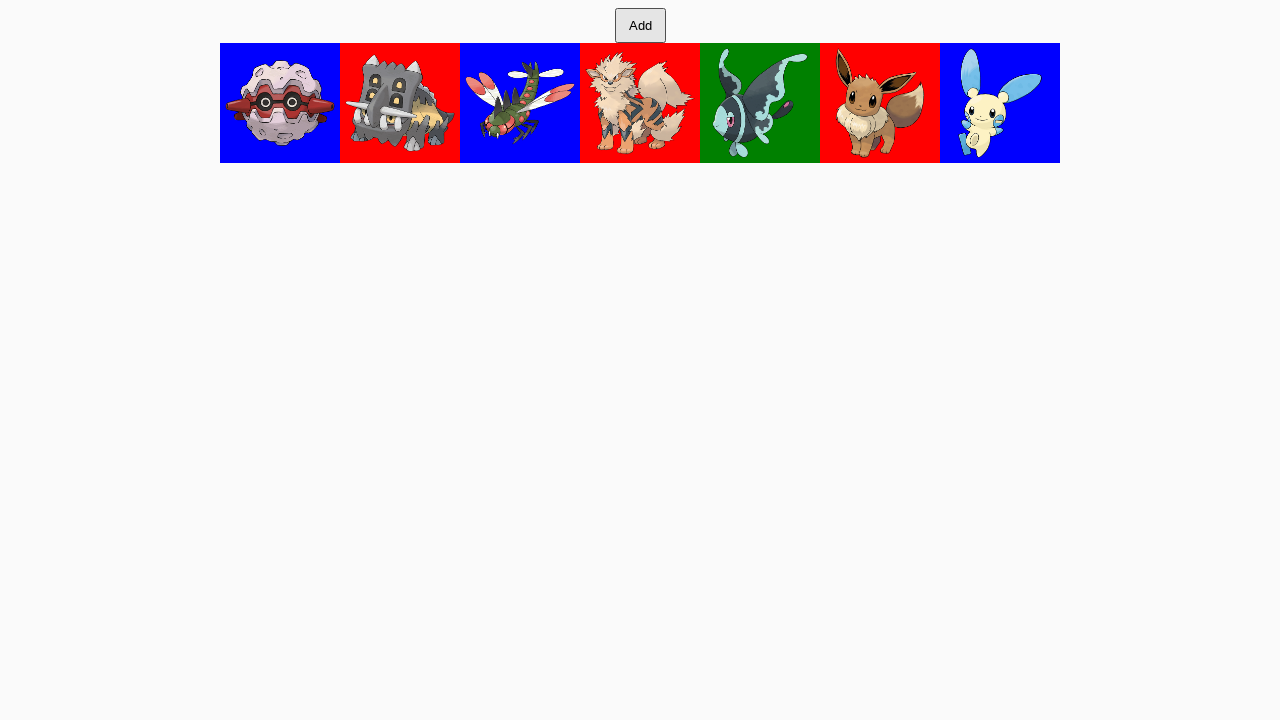

Waited 1 second between add button clicks
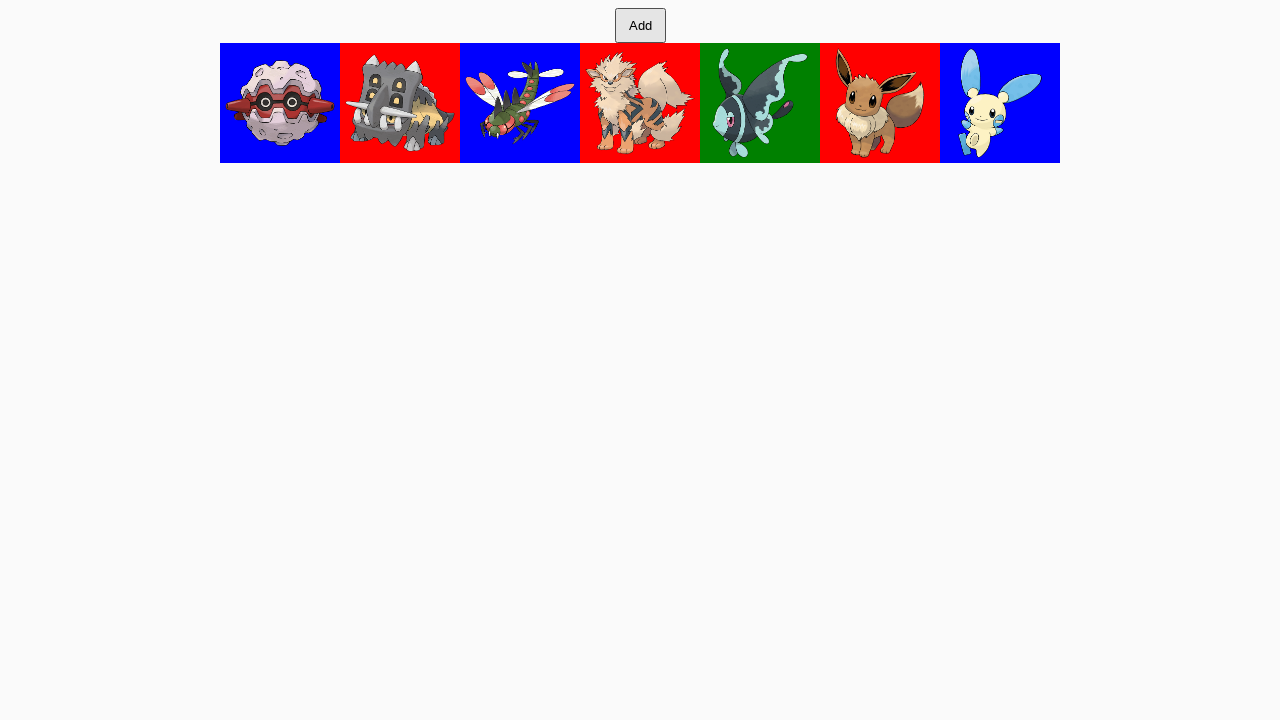

Clicked add button to trigger dynamic content loading at (640, 26) on xpath=//*[@id="add_btn"]
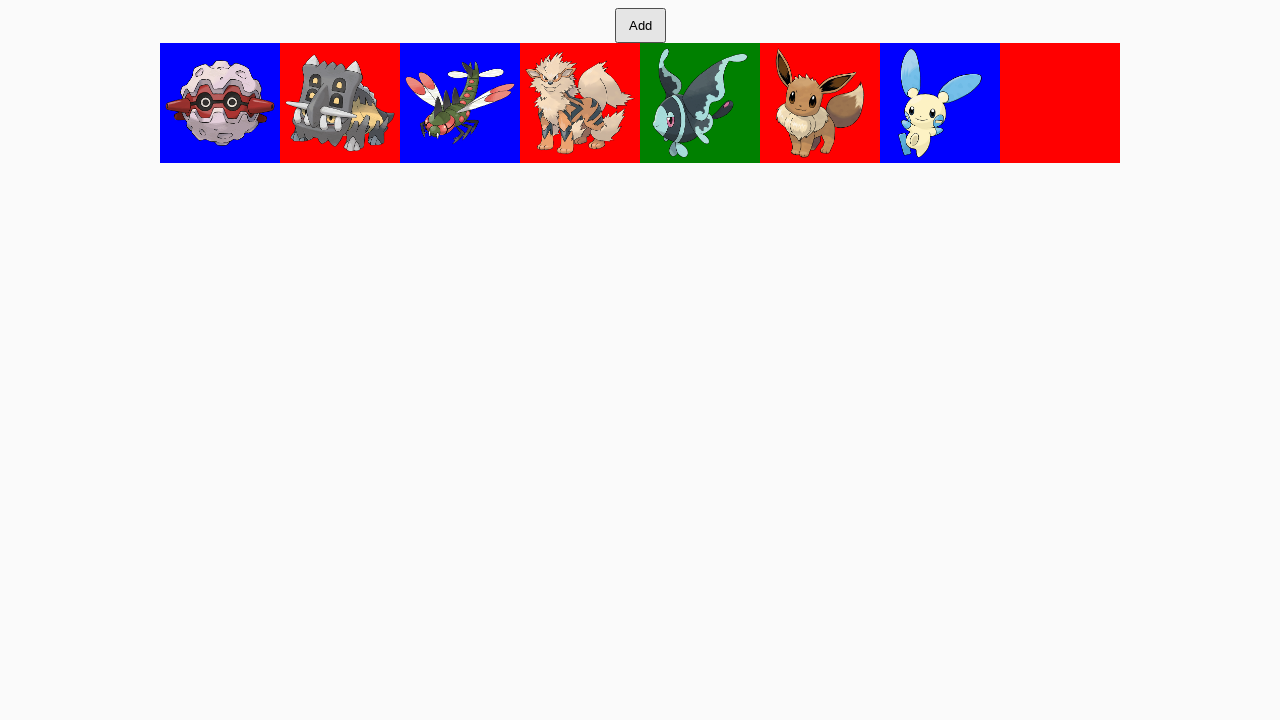

Waited 1 second between add button clicks
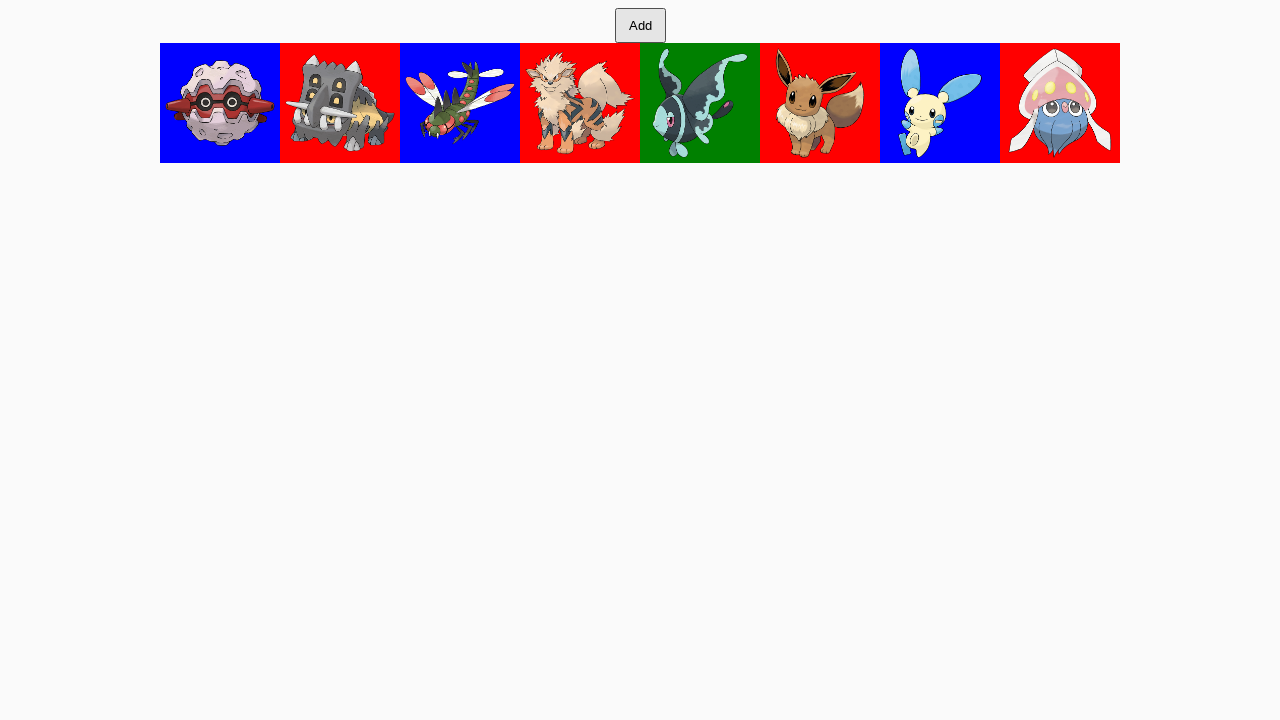

Clicked add button to trigger dynamic content loading at (640, 26) on xpath=//*[@id="add_btn"]
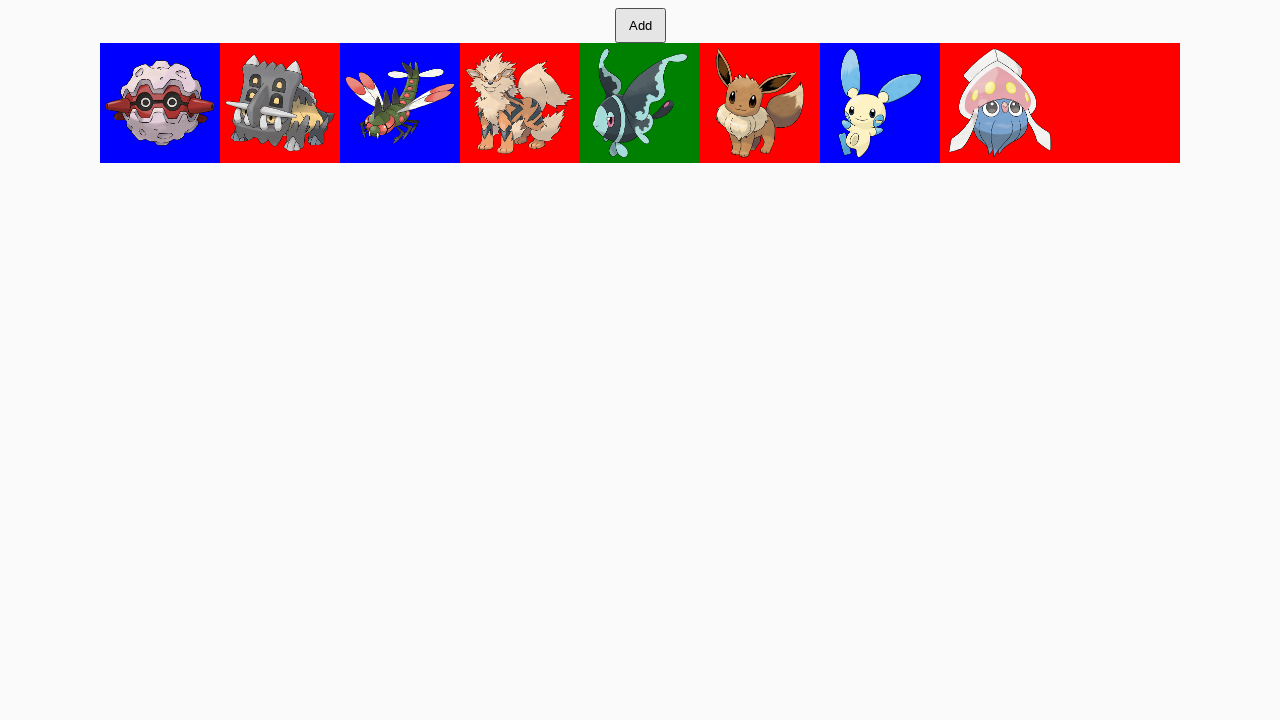

Waited 1 second between add button clicks
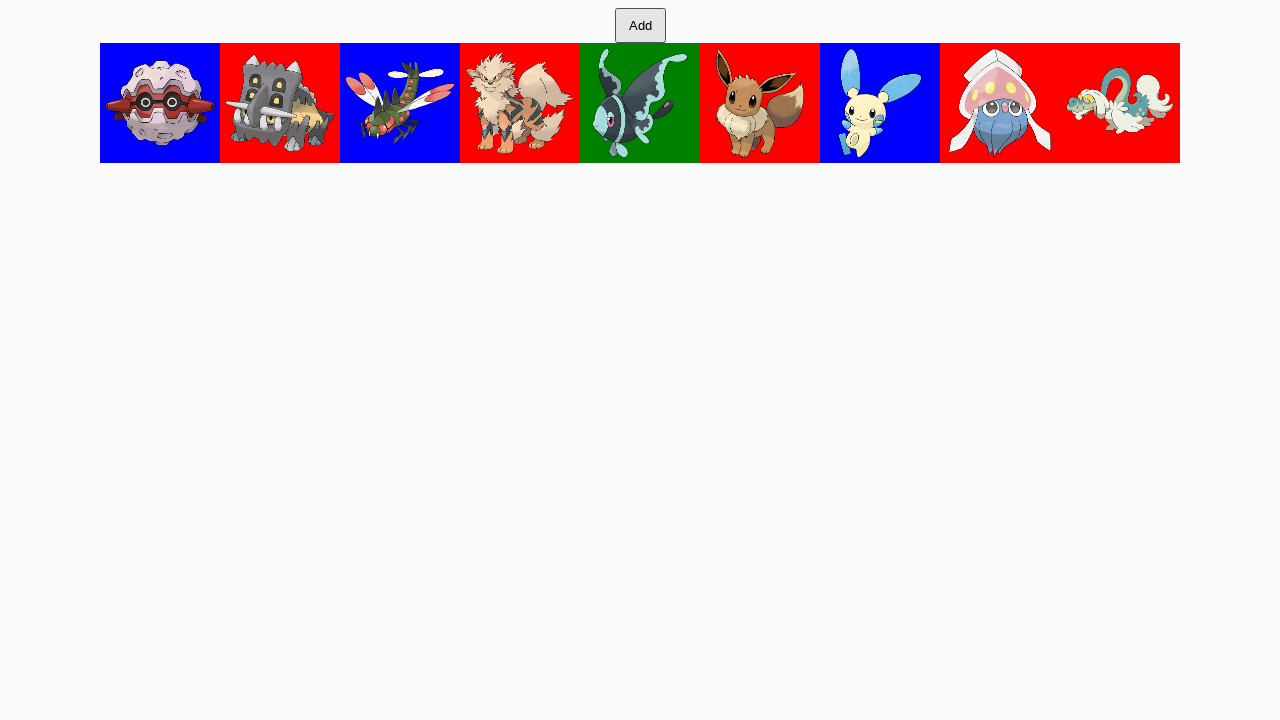

Clicked add button to trigger dynamic content loading at (640, 26) on xpath=//*[@id="add_btn"]
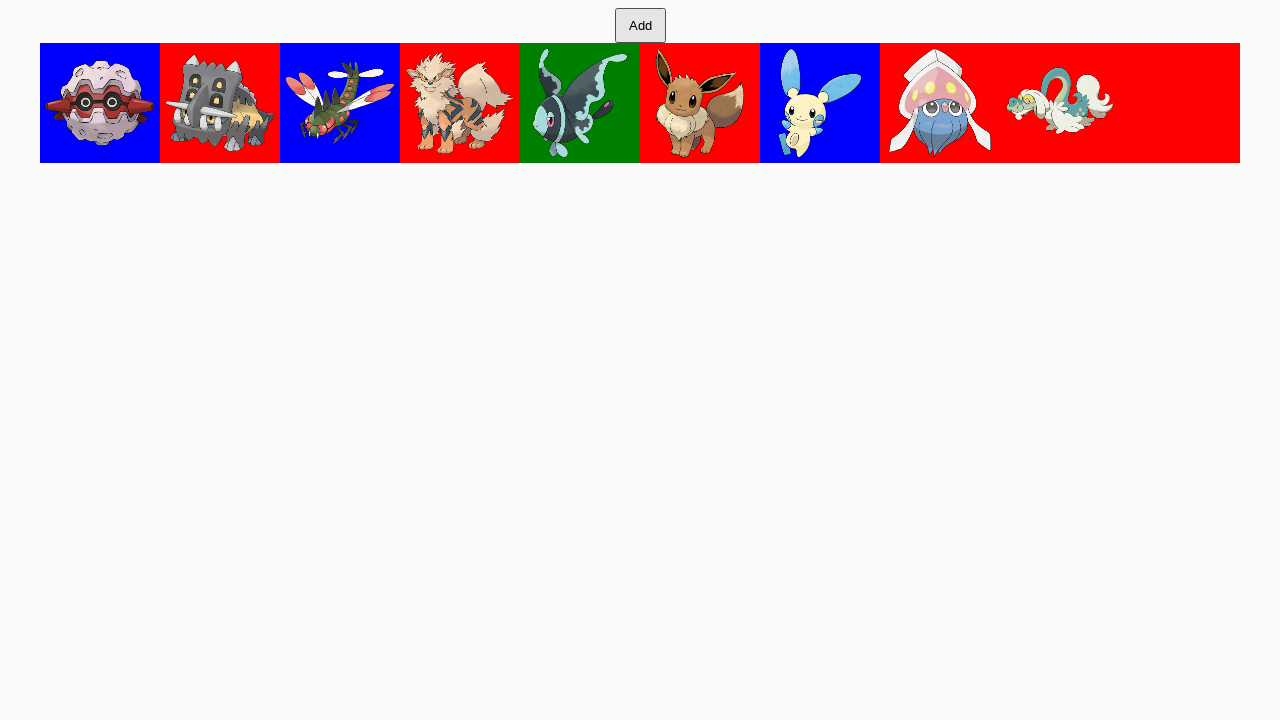

Waited 1 second between add button clicks
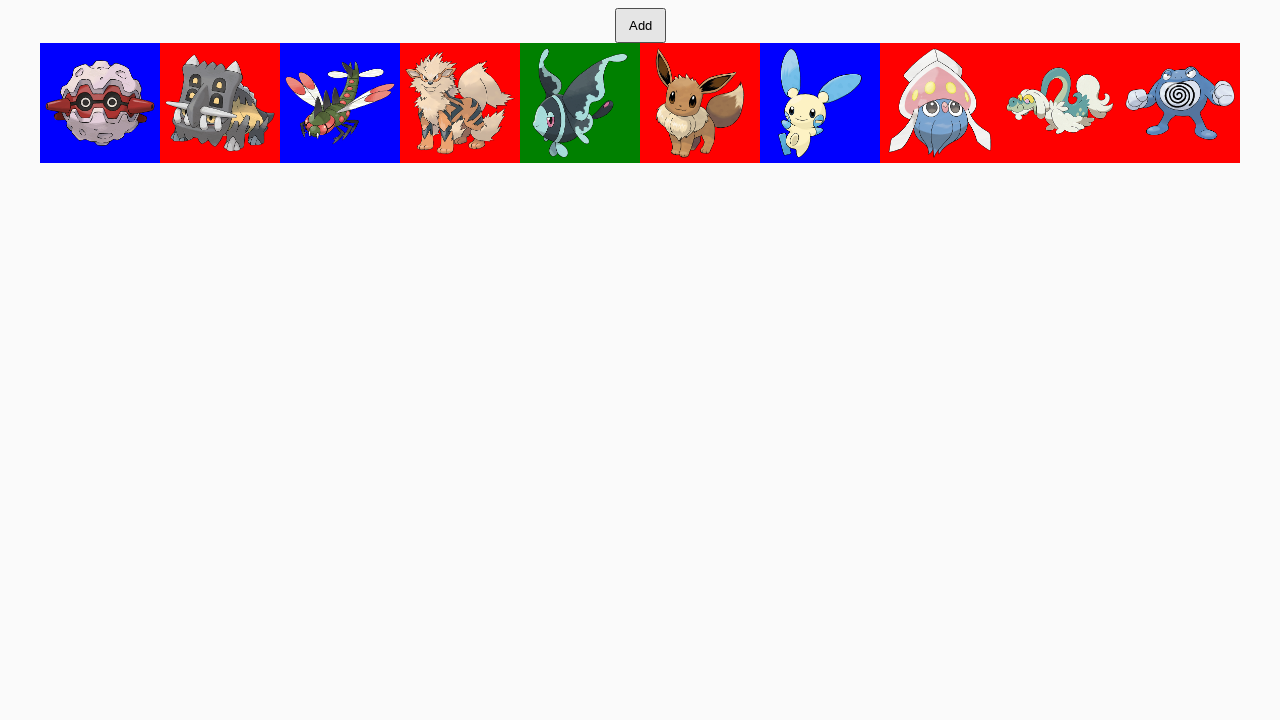

Clicked add button to trigger dynamic content loading at (640, 26) on xpath=//*[@id="add_btn"]
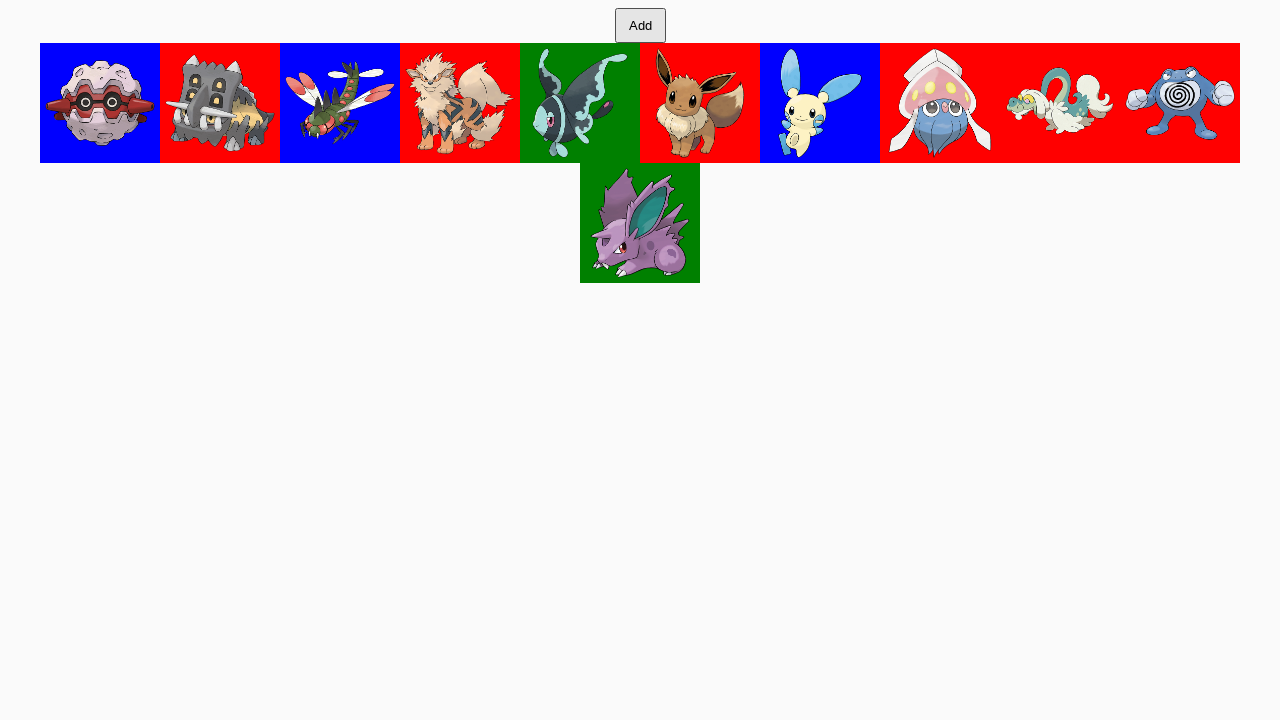

Waited 1 second between add button clicks
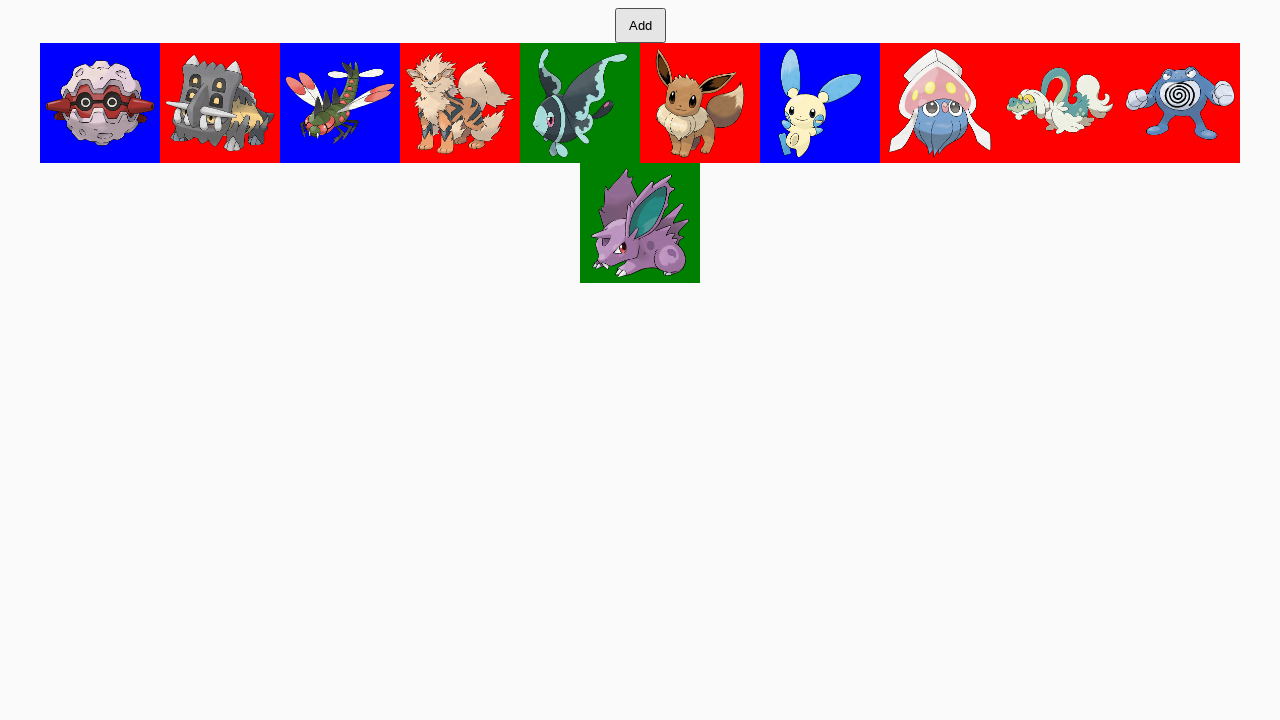

Clicked add button to trigger dynamic content loading at (640, 26) on xpath=//*[@id="add_btn"]
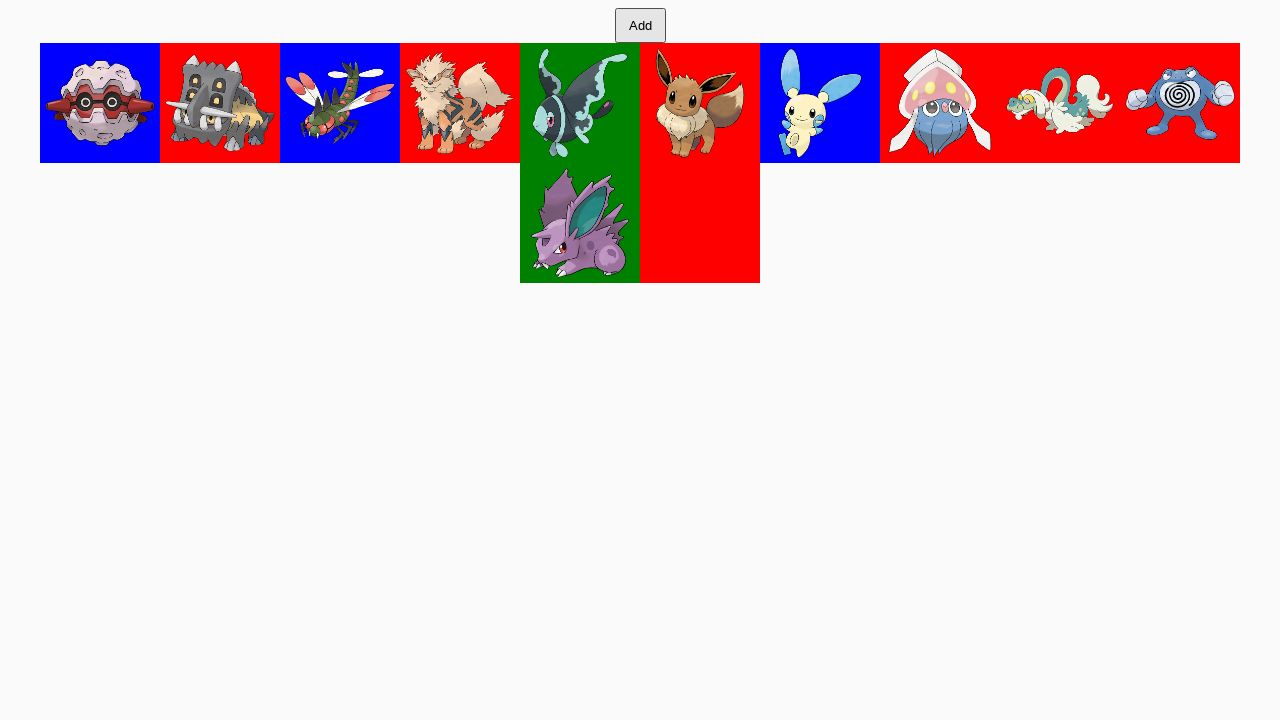

Waited 1 second between add button clicks
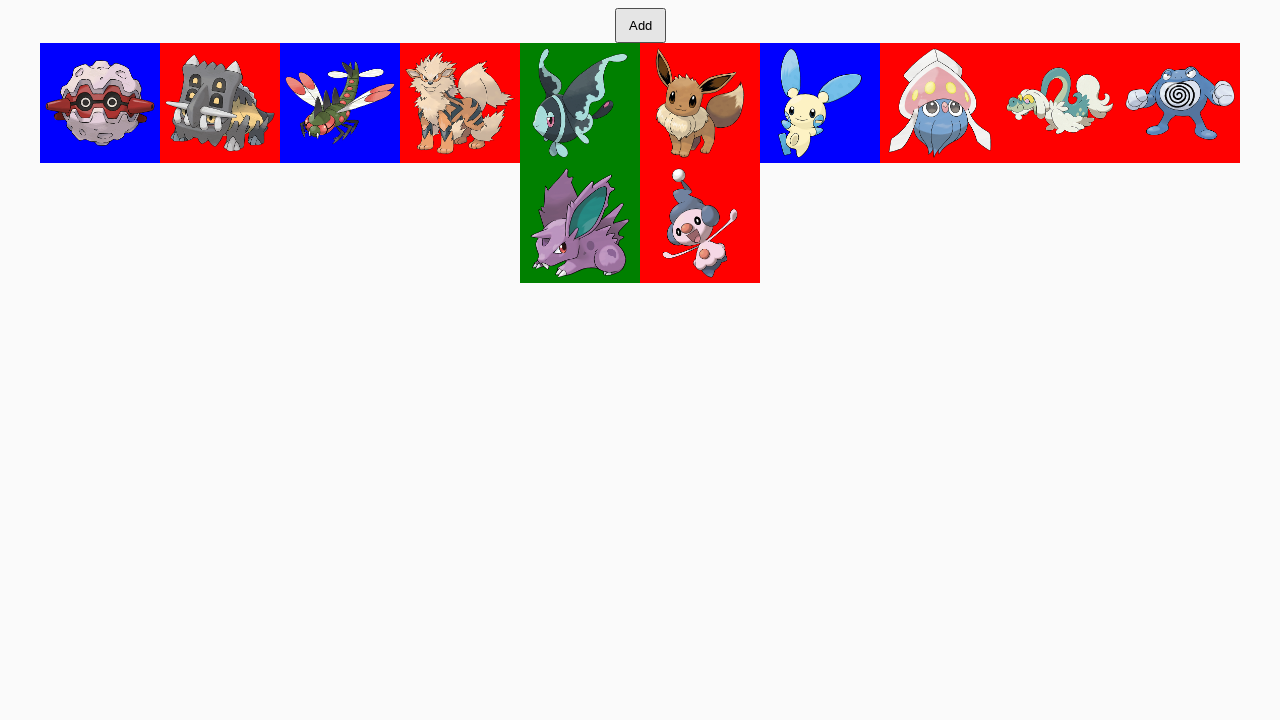

Clicked add button to trigger dynamic content loading at (640, 26) on xpath=//*[@id="add_btn"]
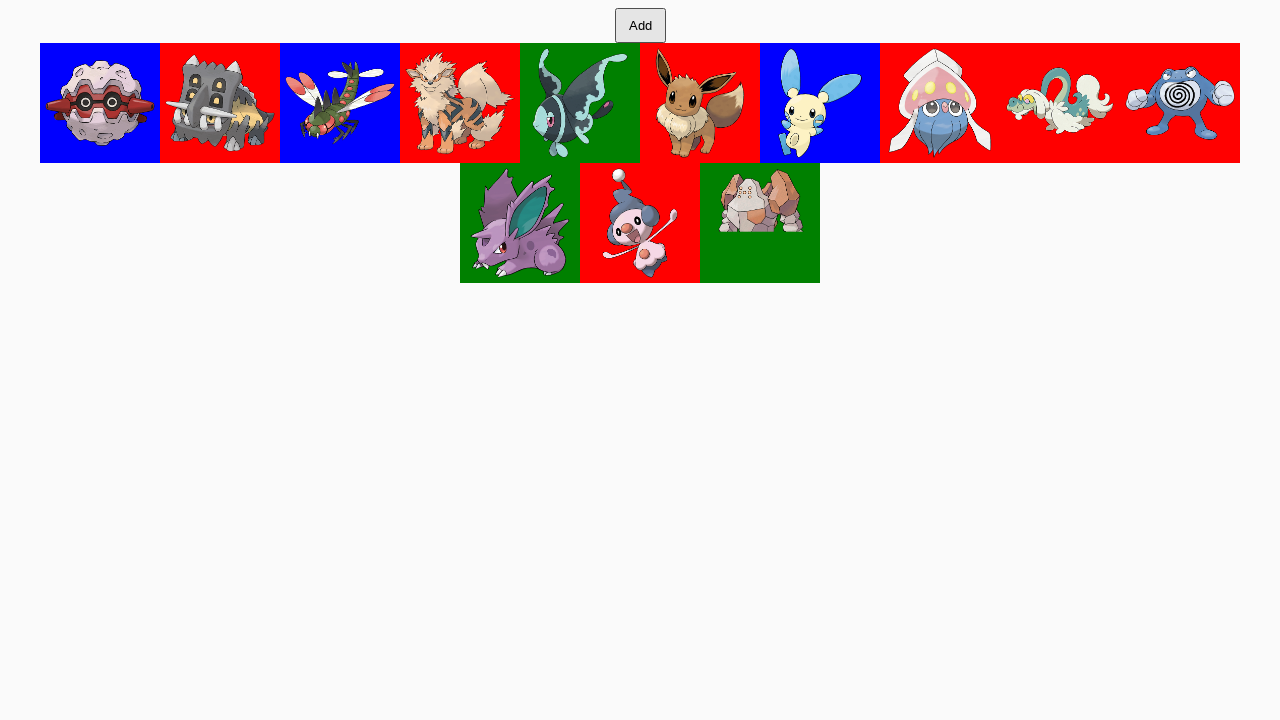

Waited 1 second between add button clicks
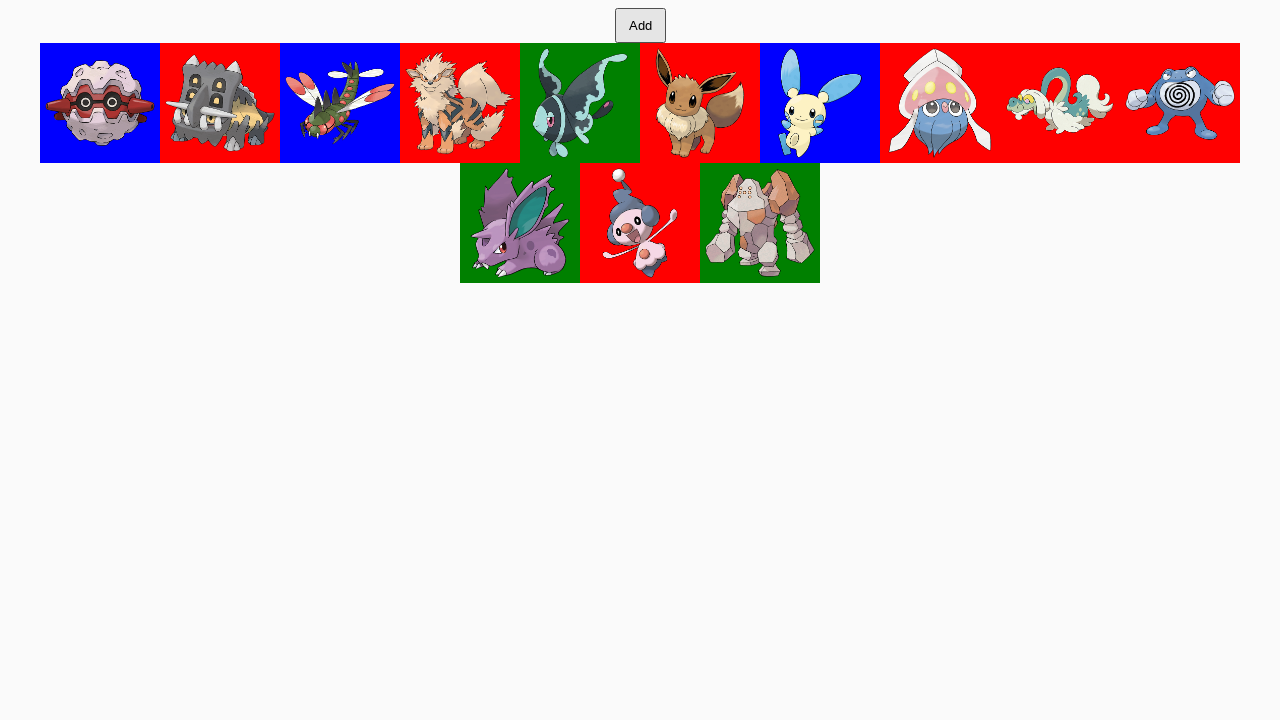

Clicked add button to trigger dynamic content loading at (640, 26) on xpath=//*[@id="add_btn"]
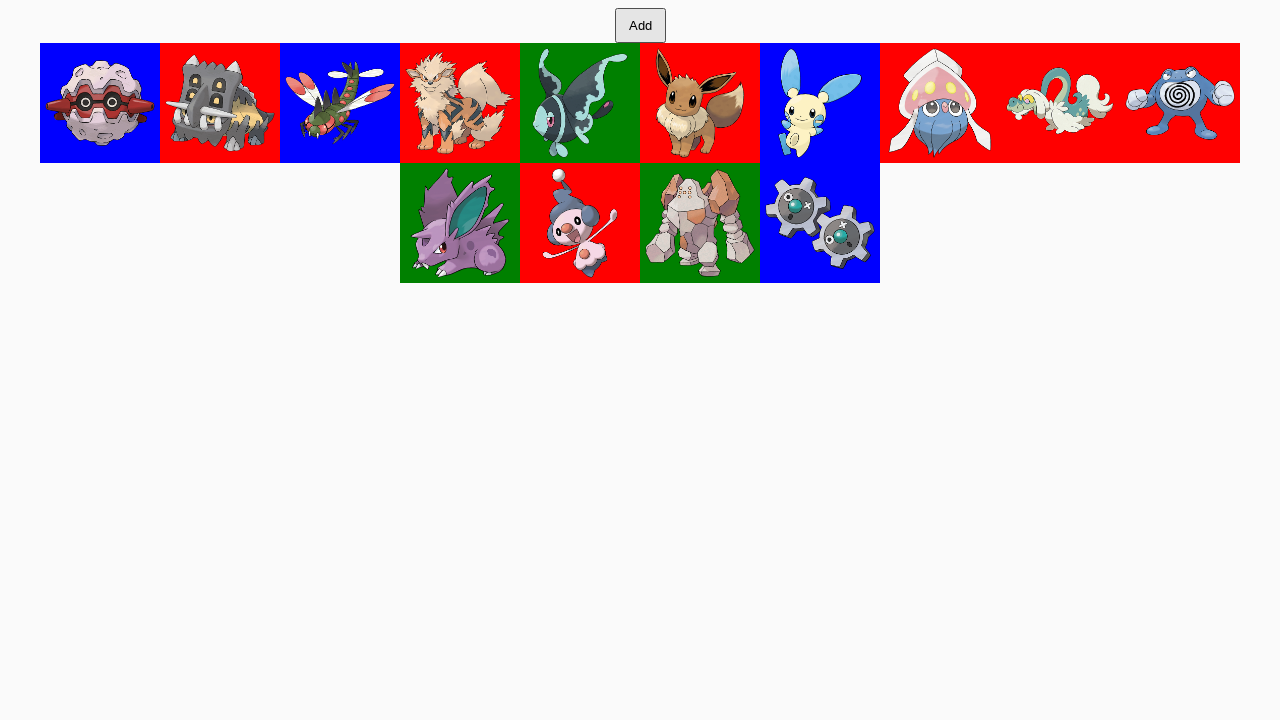

Waited 1 second between add button clicks
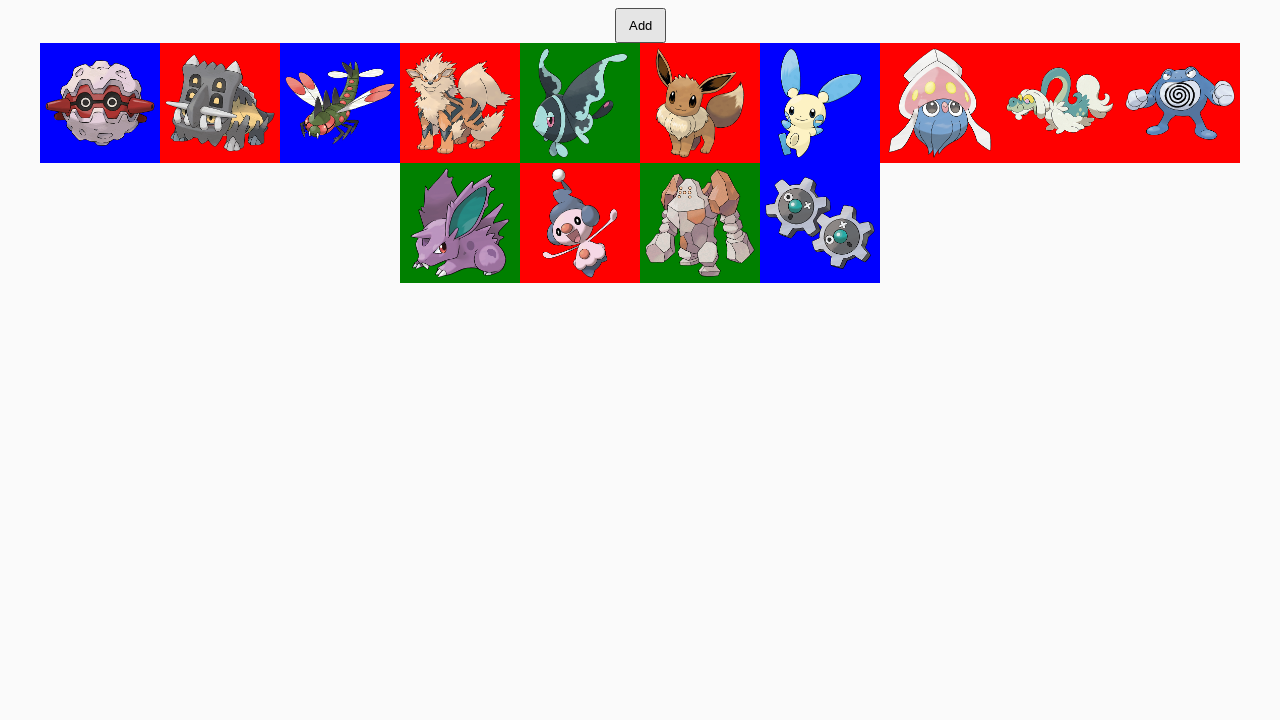

Clicked add button to trigger dynamic content loading at (640, 26) on xpath=//*[@id="add_btn"]
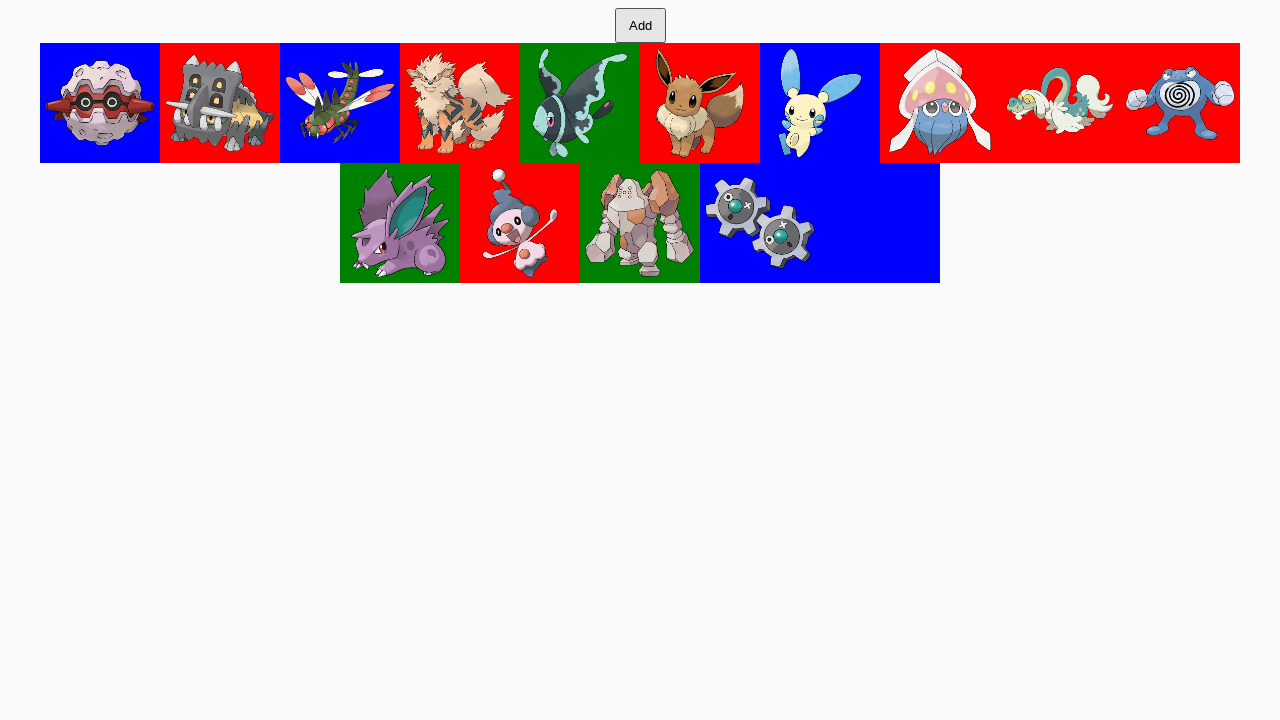

Waited 1 second between add button clicks
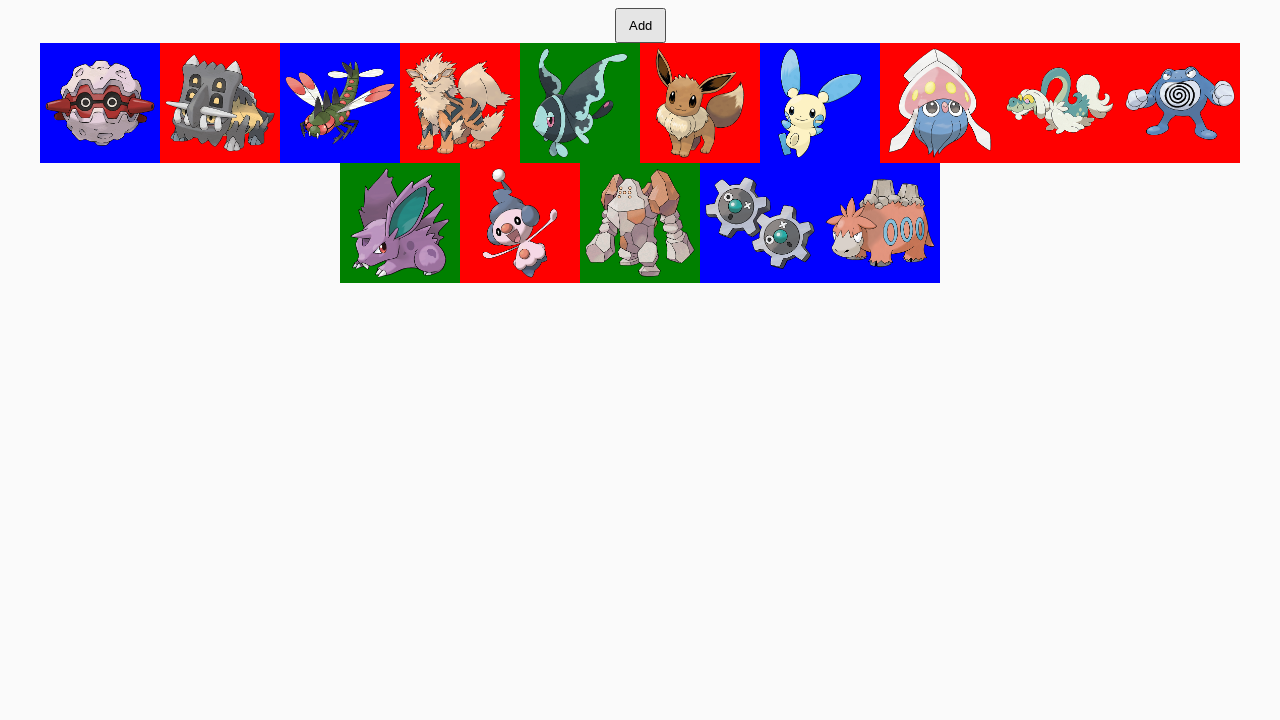

Clicked add button to trigger dynamic content loading at (640, 26) on xpath=//*[@id="add_btn"]
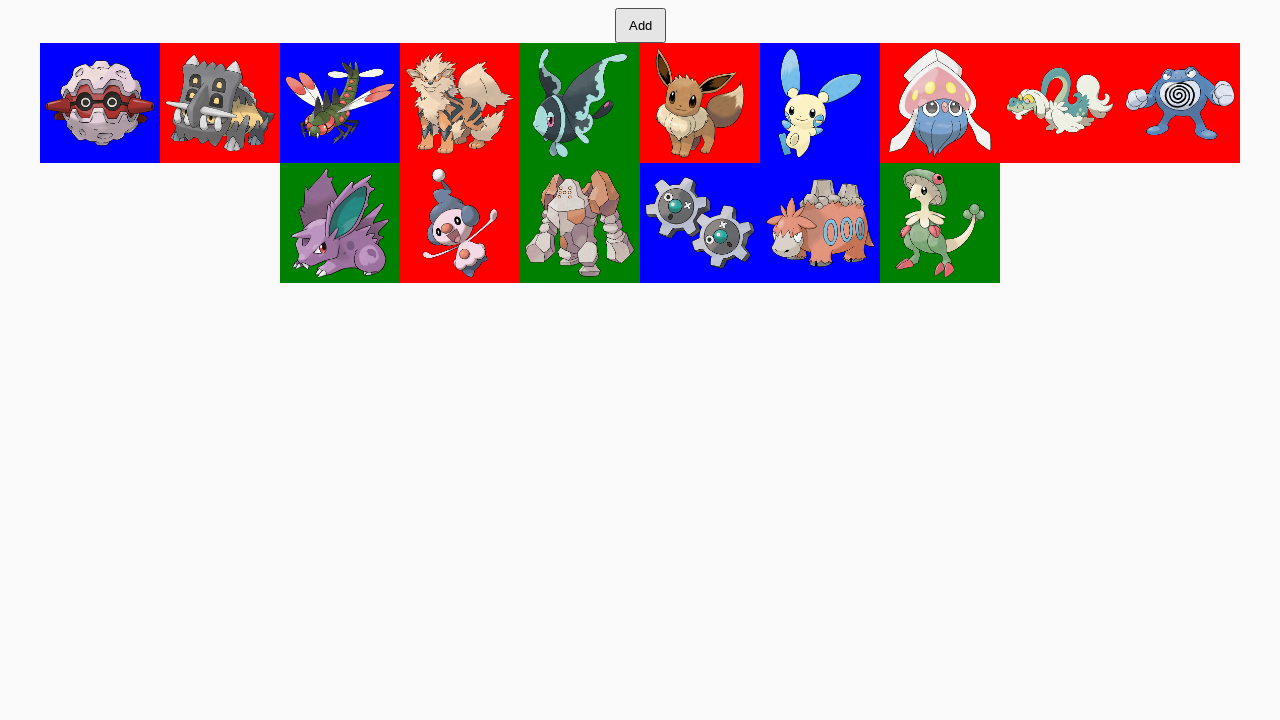

Waited 1 second between add button clicks
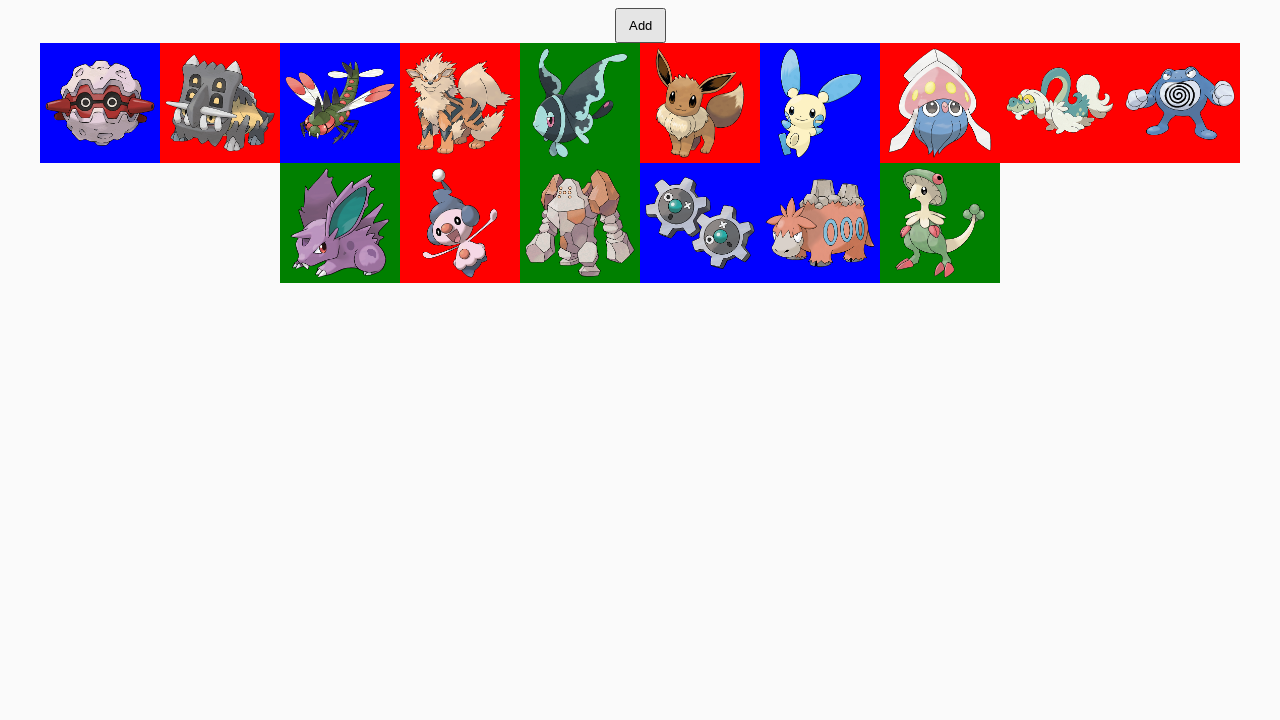

Clicked add button to trigger dynamic content loading at (640, 26) on xpath=//*[@id="add_btn"]
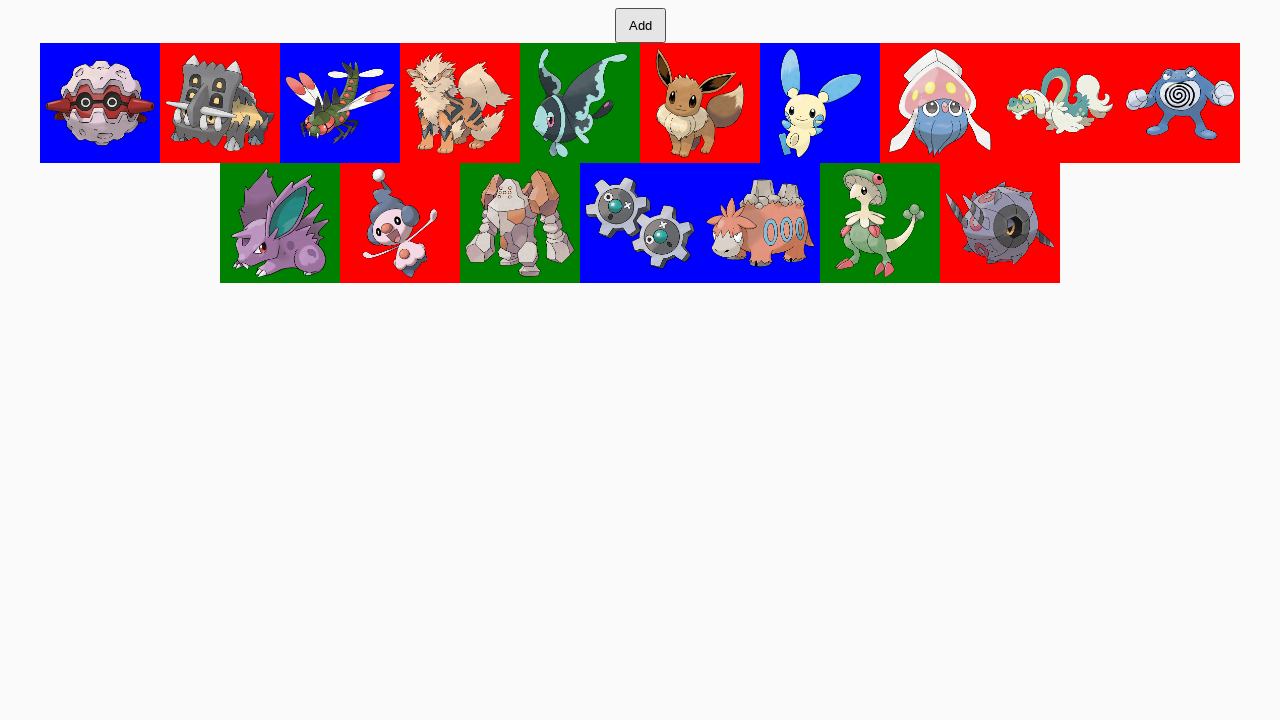

Waited 1 second between add button clicks
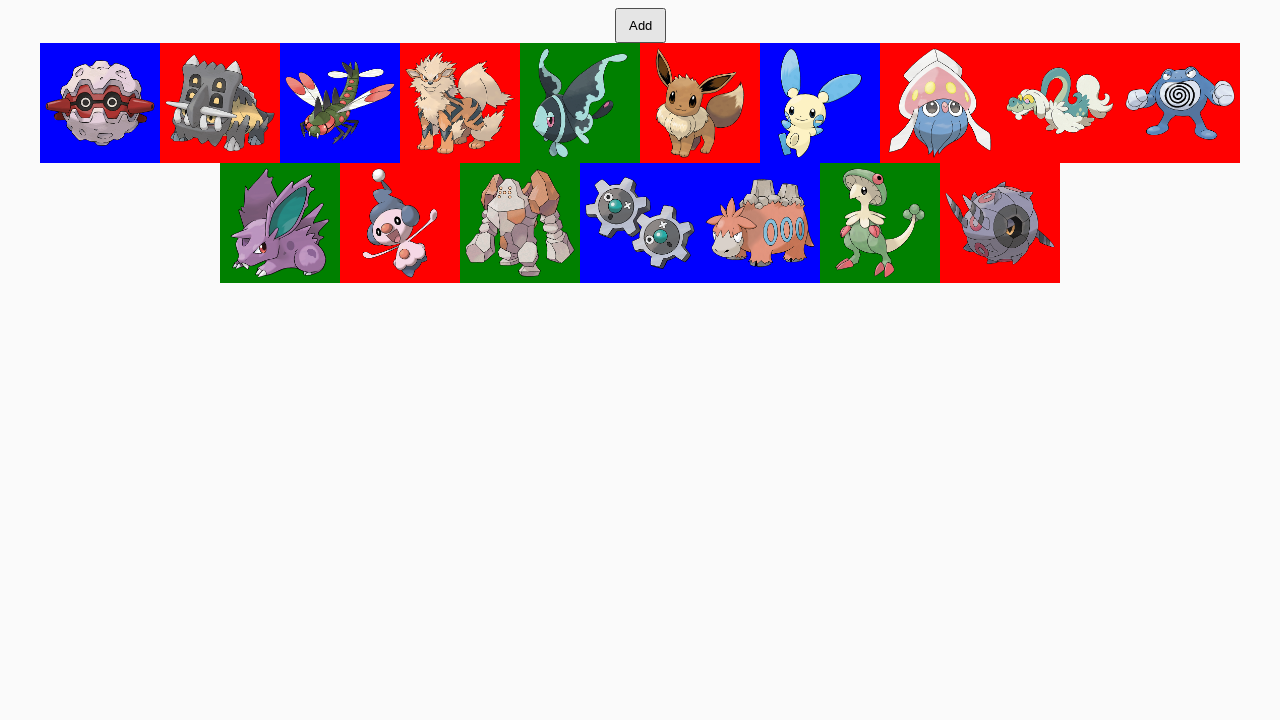

Clicked add button to trigger dynamic content loading at (640, 26) on xpath=//*[@id="add_btn"]
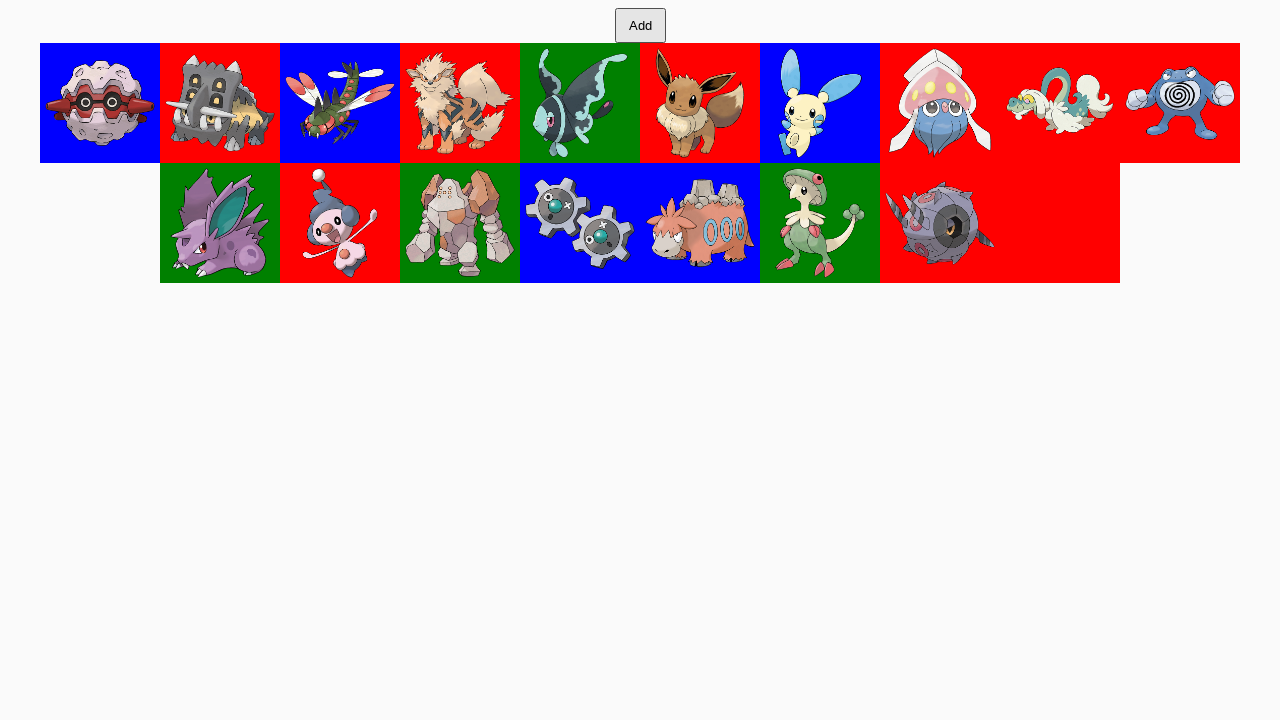

Waited 1 second between add button clicks
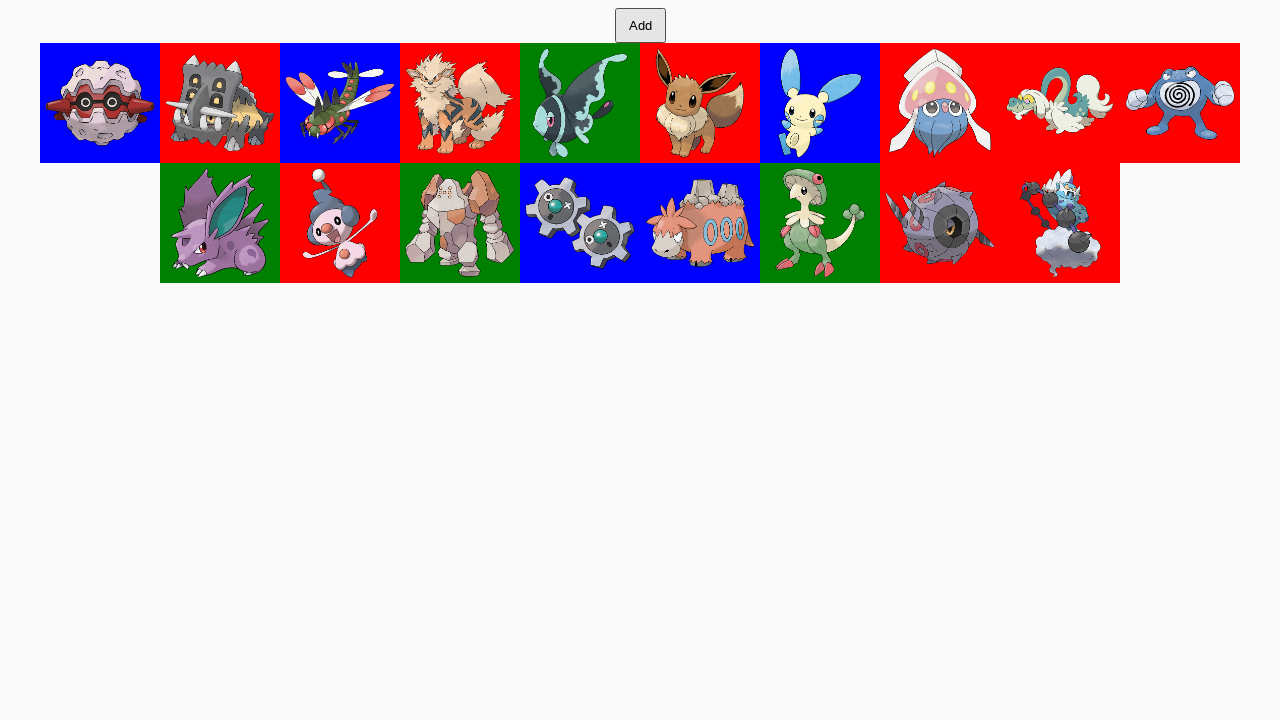

Clicked add button to trigger dynamic content loading at (640, 26) on xpath=//*[@id="add_btn"]
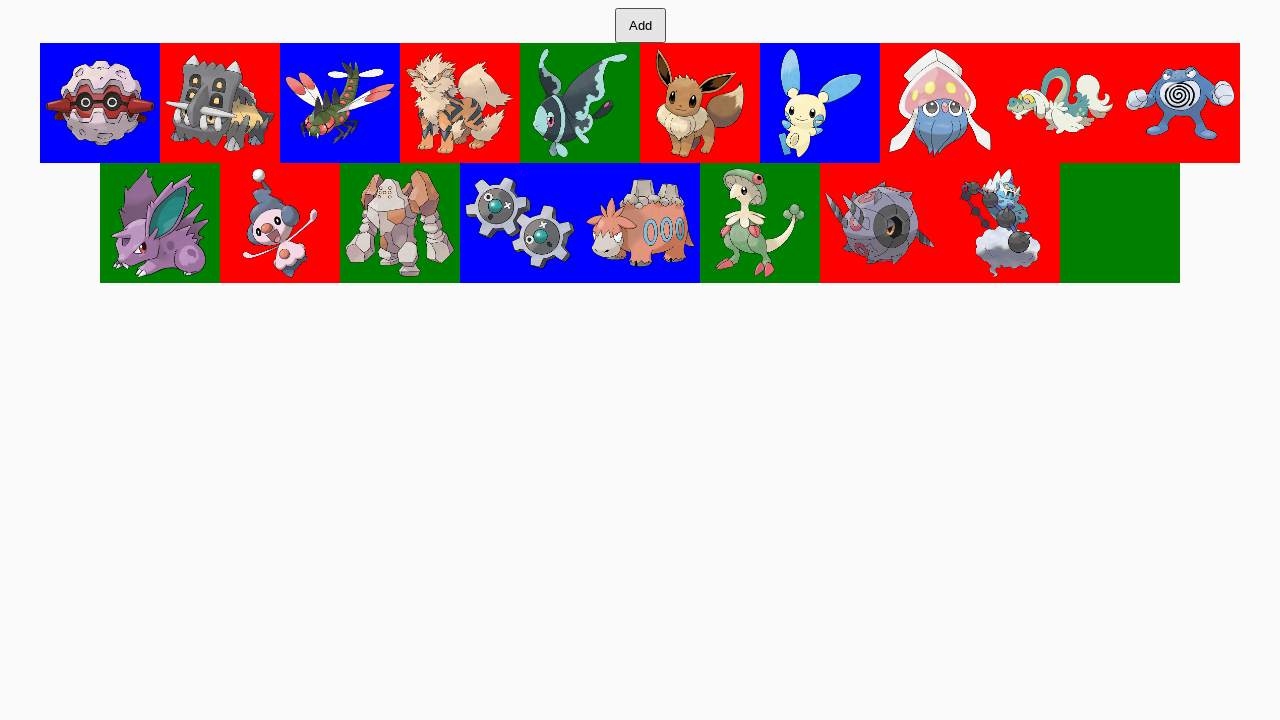

Waited 1 second between add button clicks
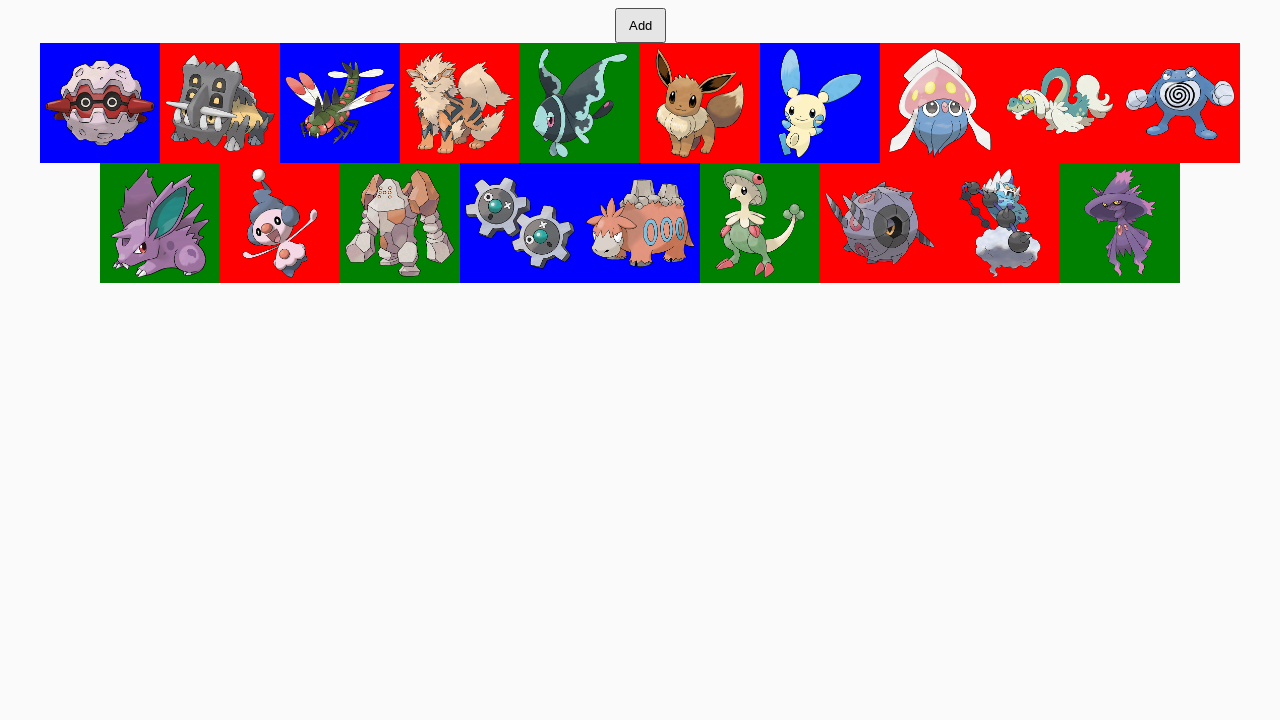

Clicked add button to trigger dynamic content loading at (640, 26) on xpath=//*[@id="add_btn"]
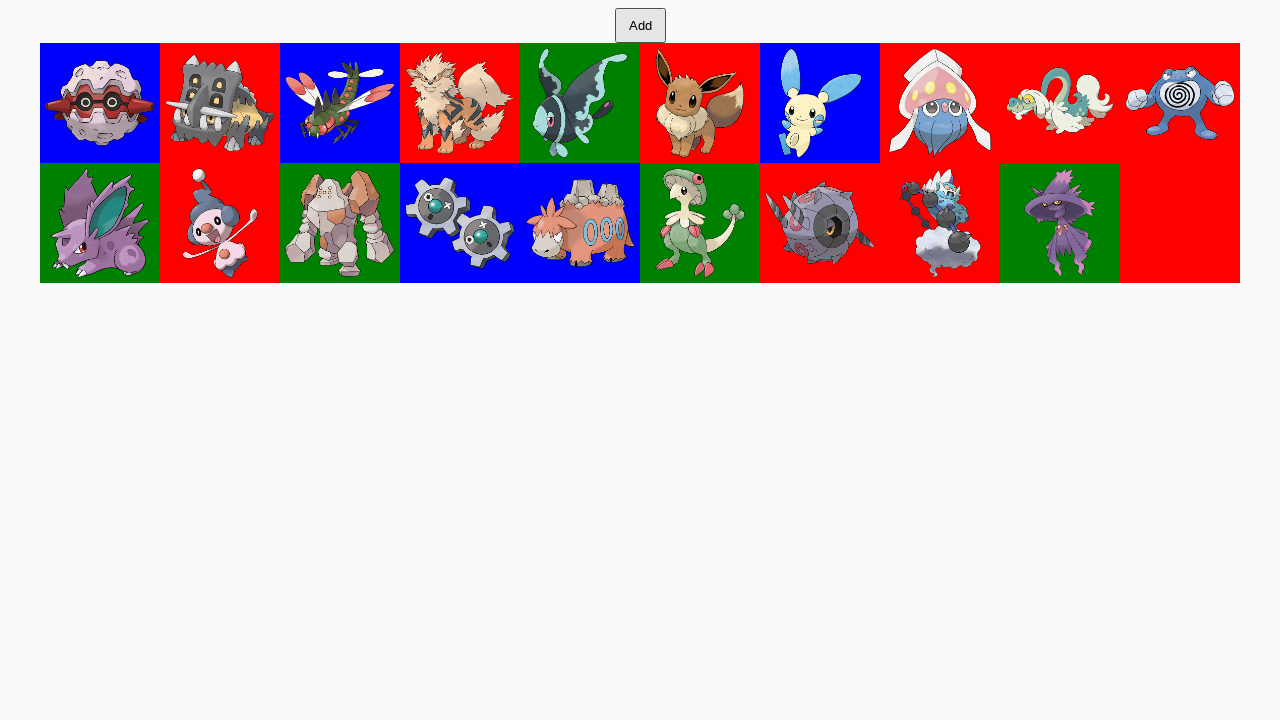

Waited 1 second between add button clicks
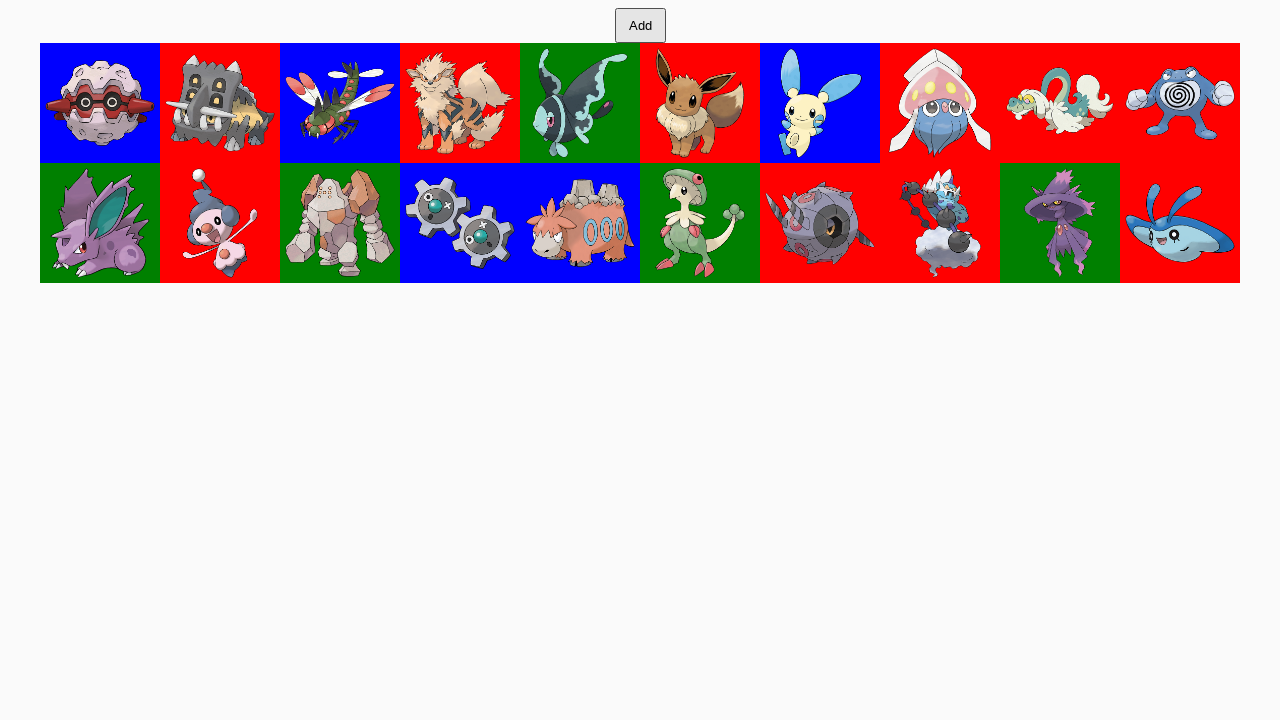

Clicked add button to trigger dynamic content loading at (640, 26) on xpath=//*[@id="add_btn"]
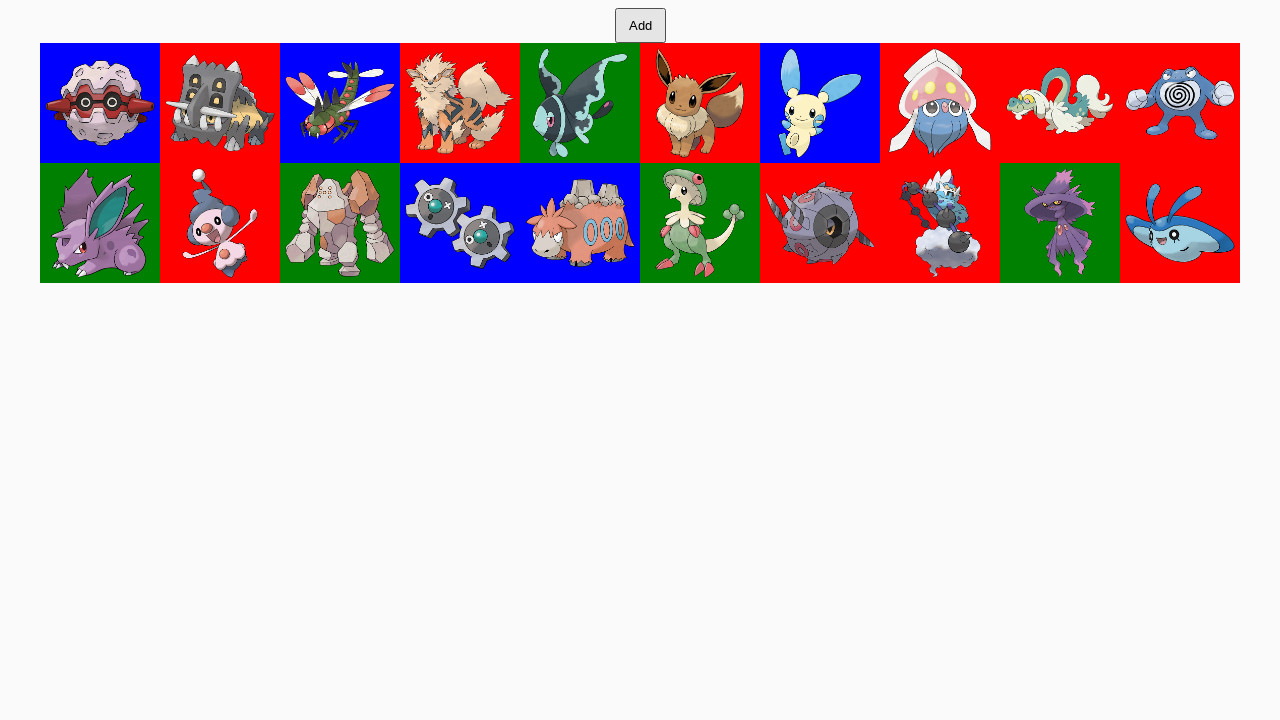

Waited 1 second between add button clicks
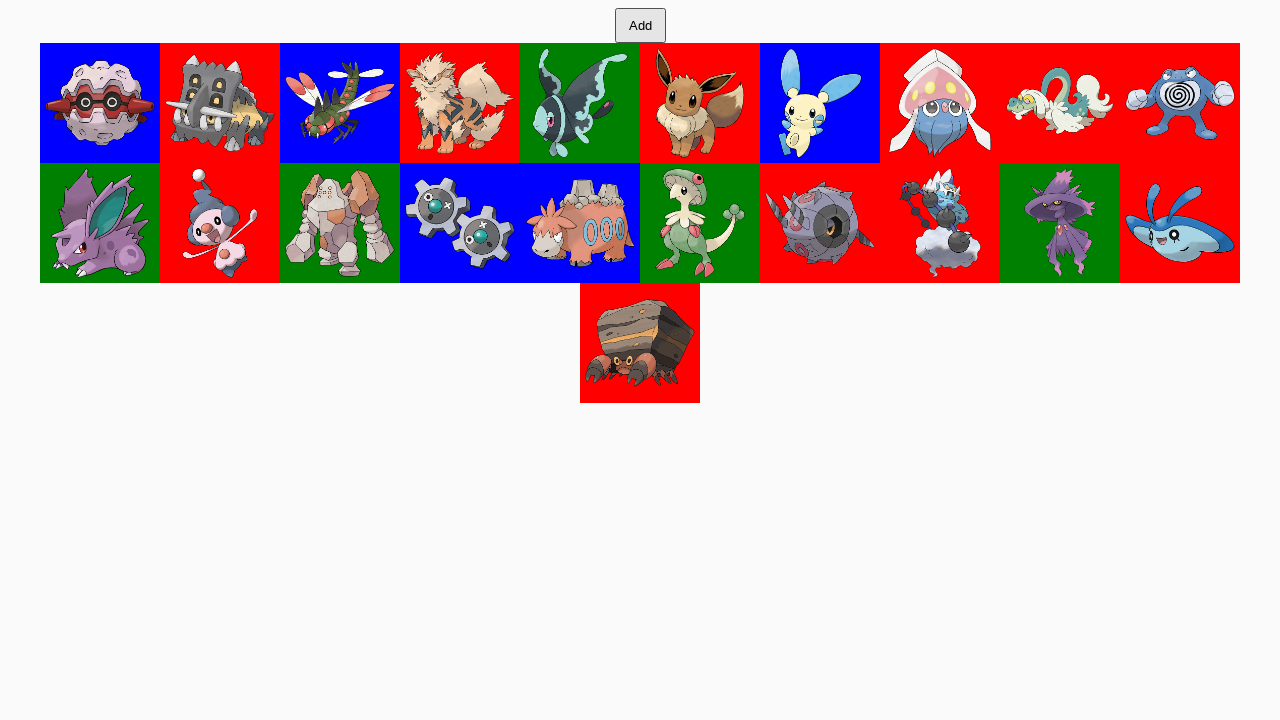

Clicked add button to trigger dynamic content loading at (640, 26) on xpath=//*[@id="add_btn"]
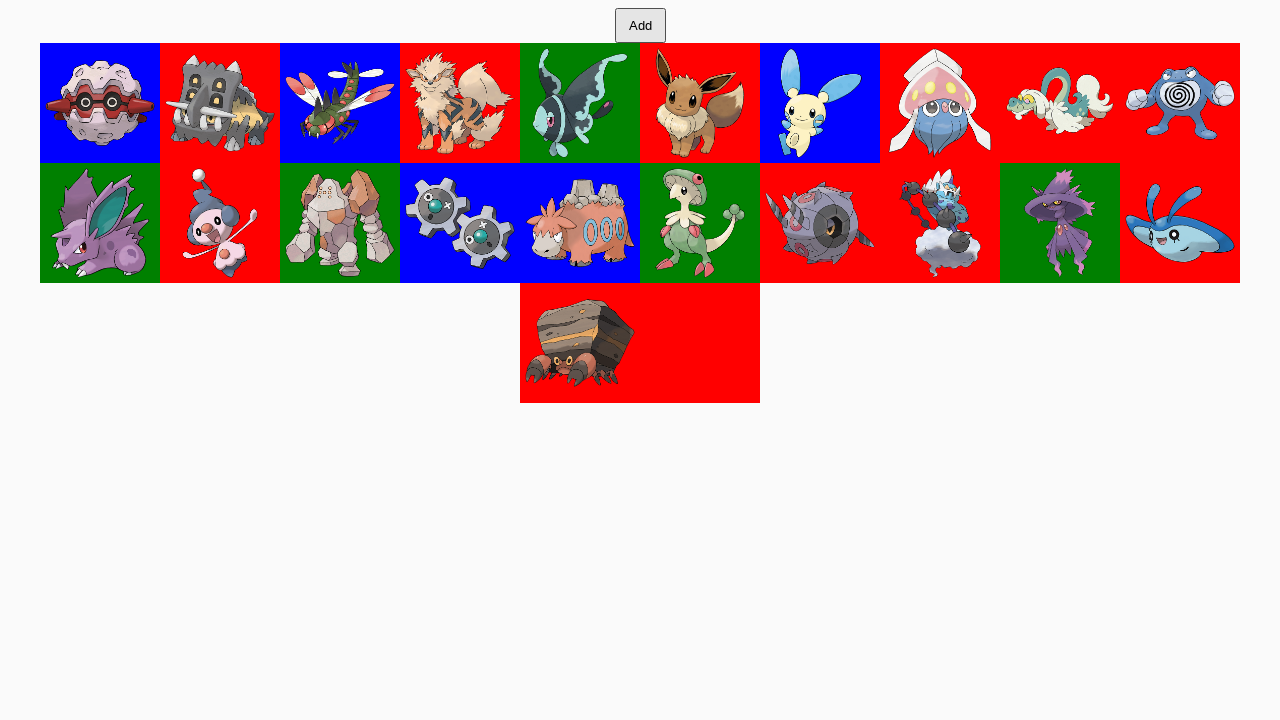

Waited 1 second between add button clicks
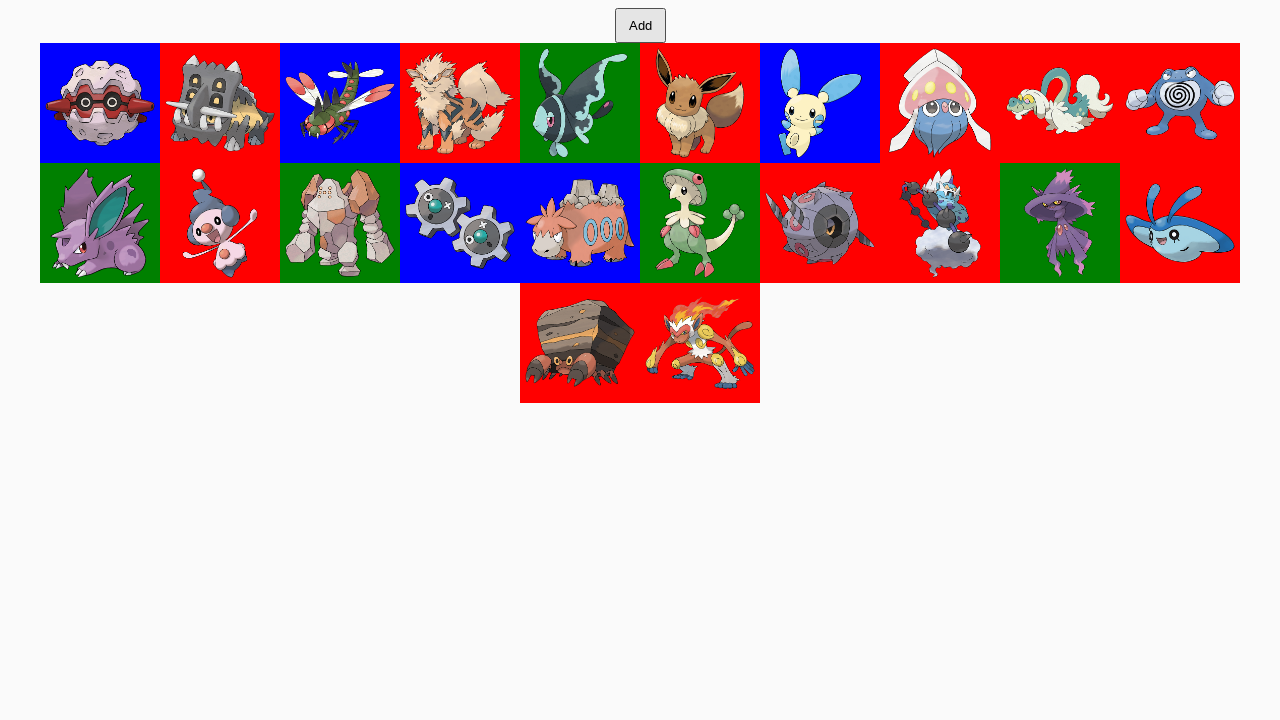

Clicked add button to trigger dynamic content loading at (640, 26) on xpath=//*[@id="add_btn"]
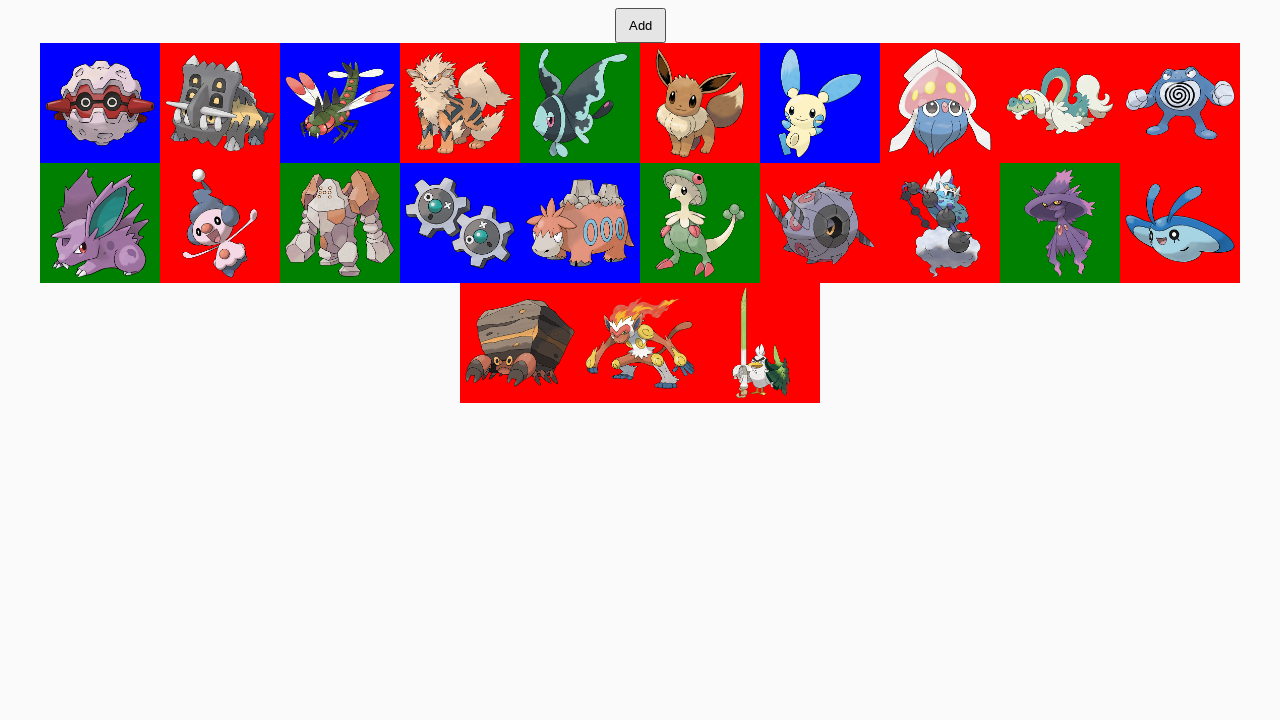

Waited 1 second between add button clicks
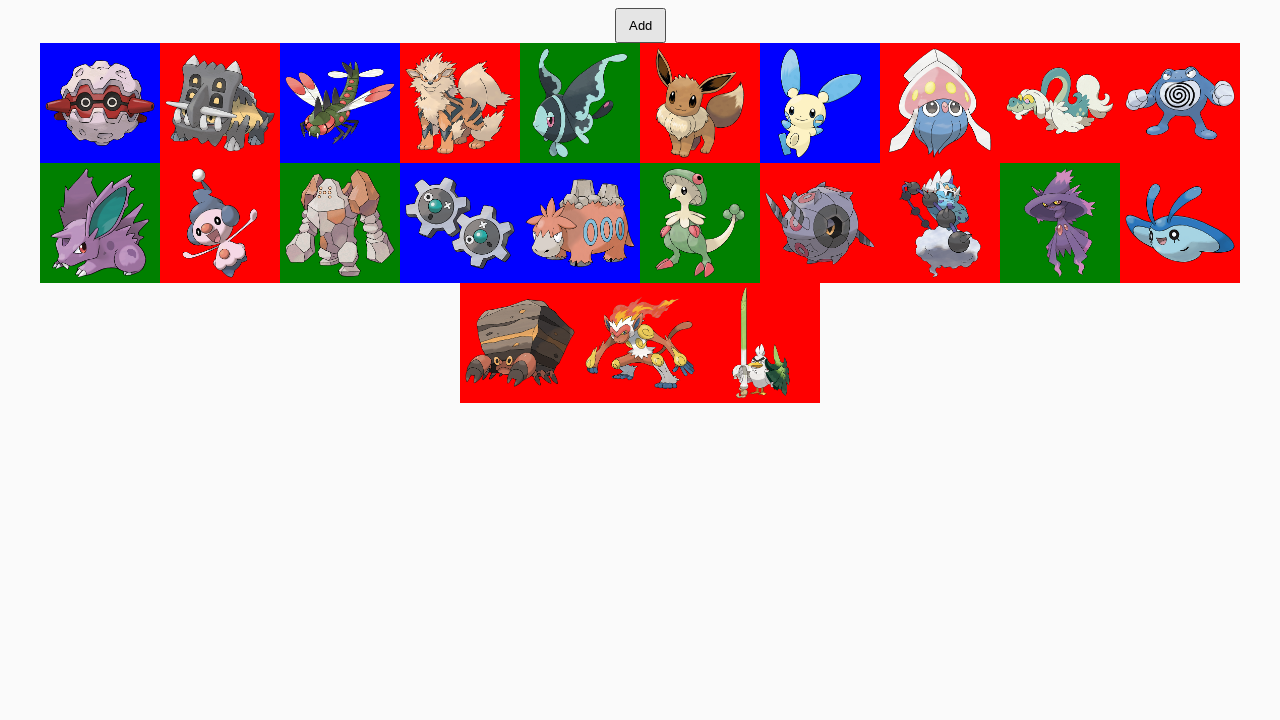

Verified that images are present on the page
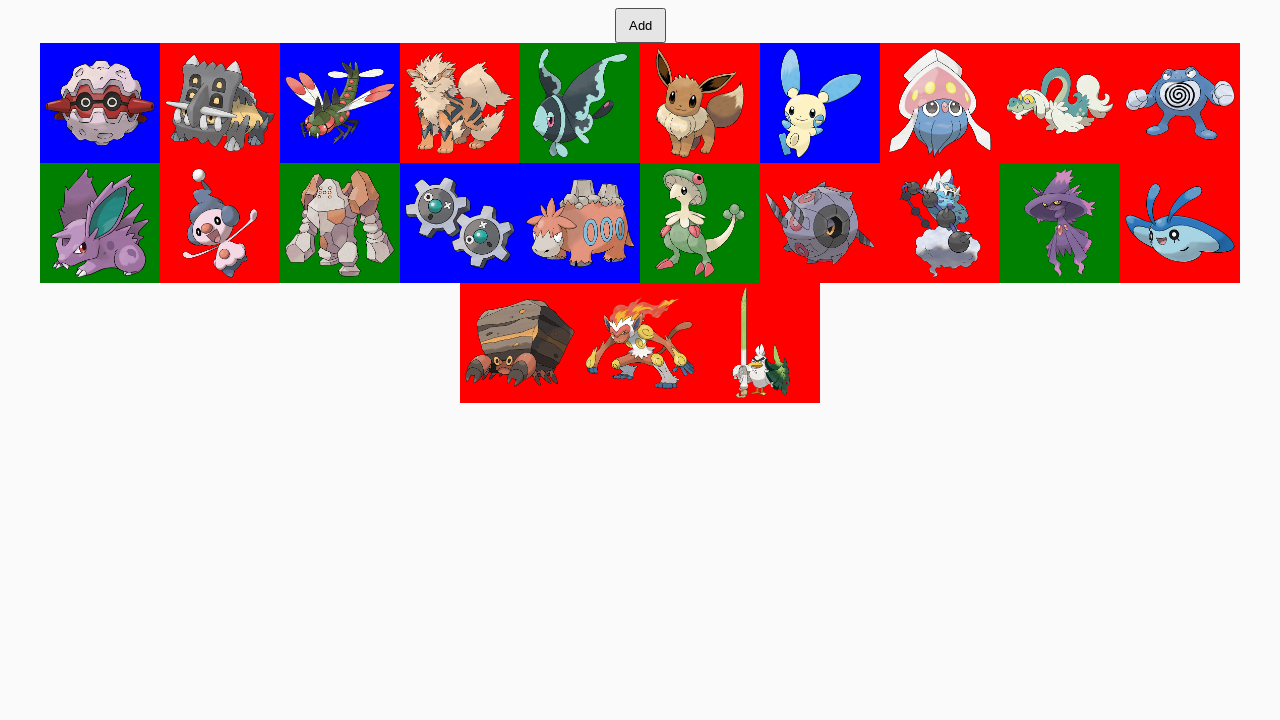

Verified that images with blue background class exist
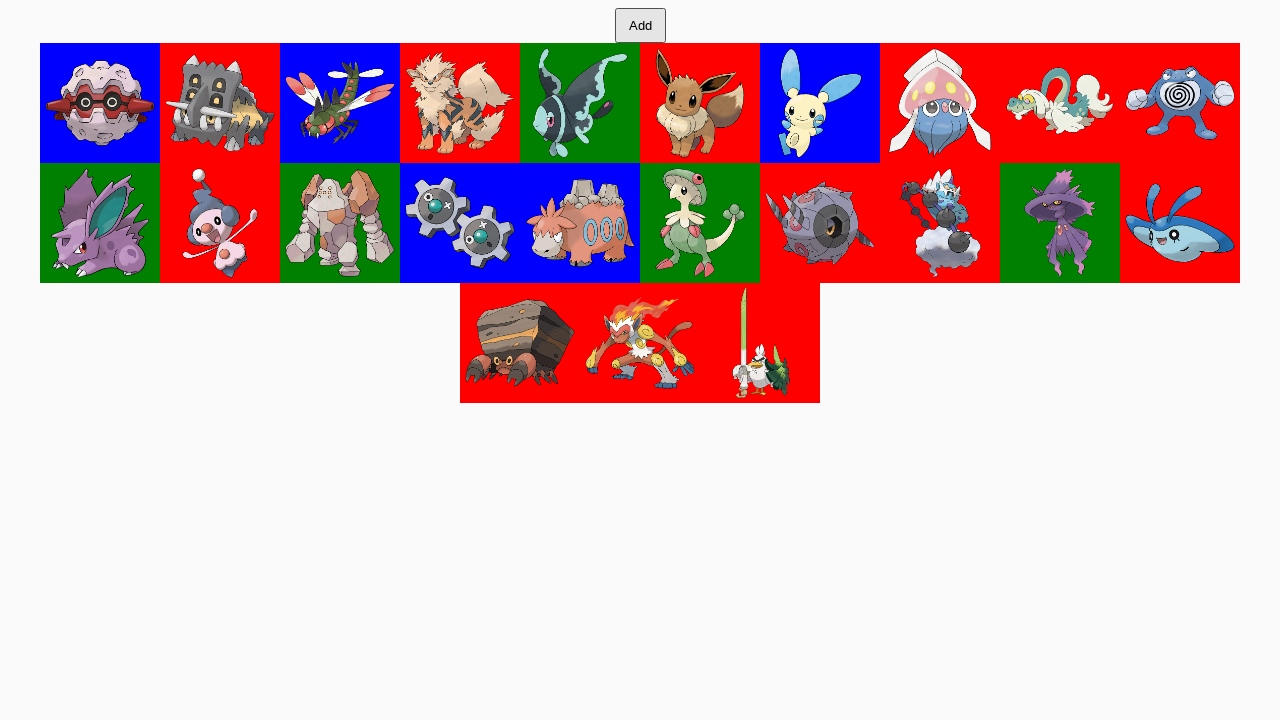

Verified that specific image with ID 'img1' exists
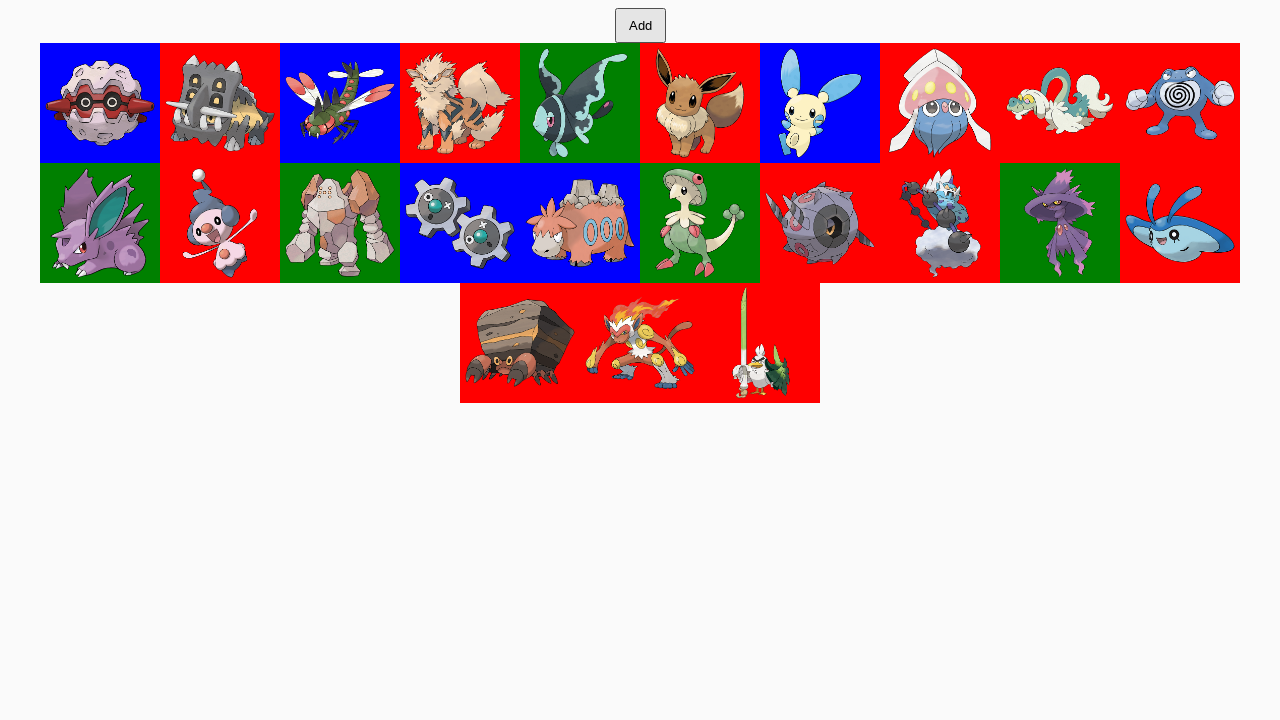

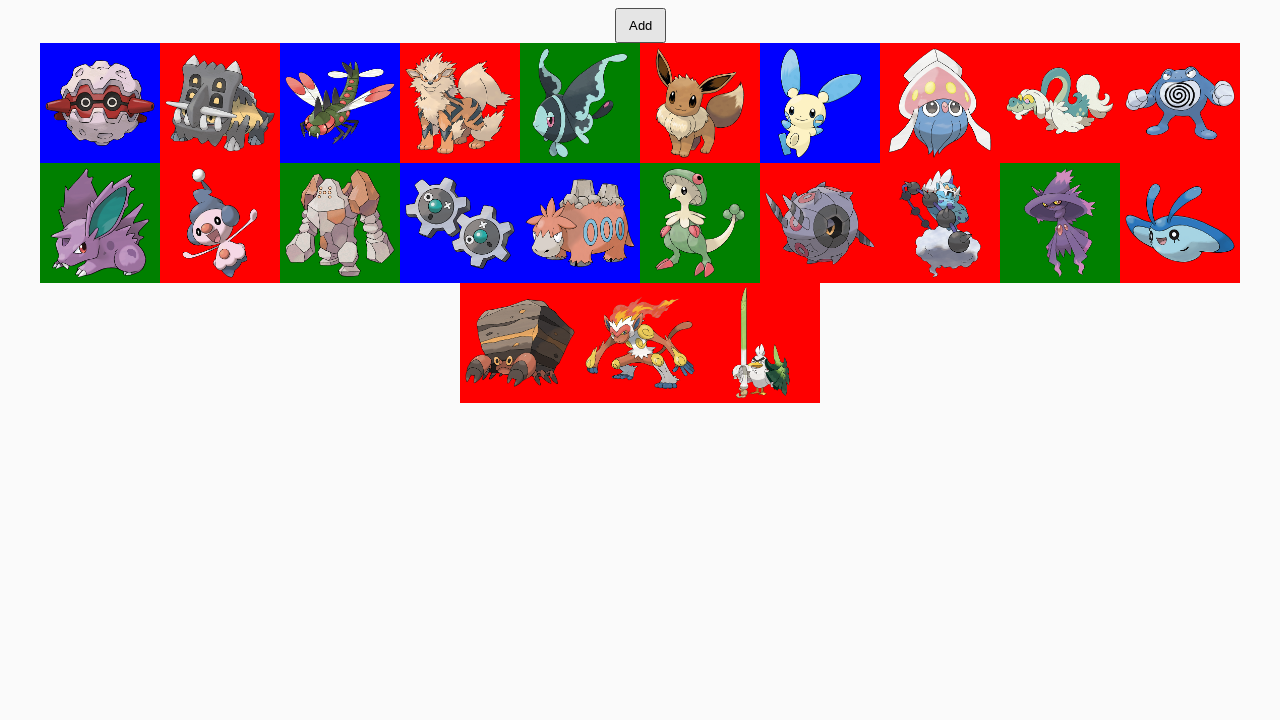